Tests all filter options on a real estate property listing page including status, type, trade type filters, search functionality, sorting, and reset features.

Starting URL: https://gma3561.github.io/The-realty_hasia/

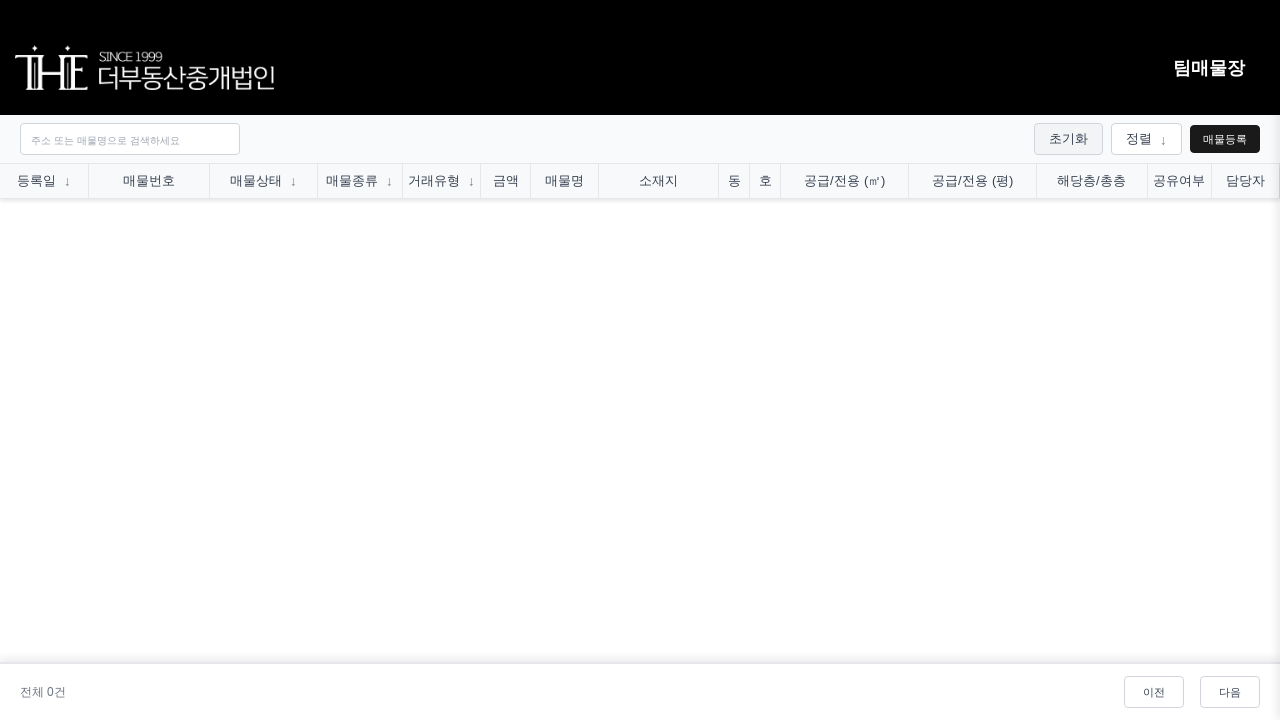

Data table loaded successfully
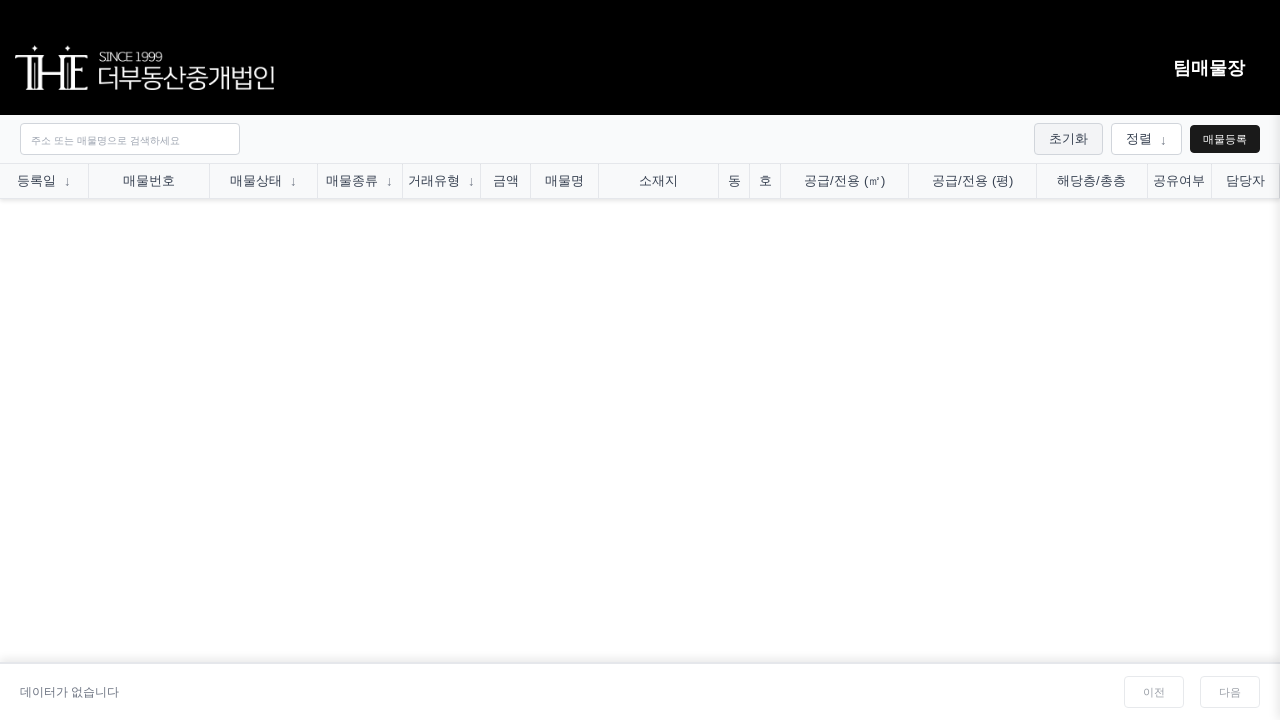

Located property status filter header
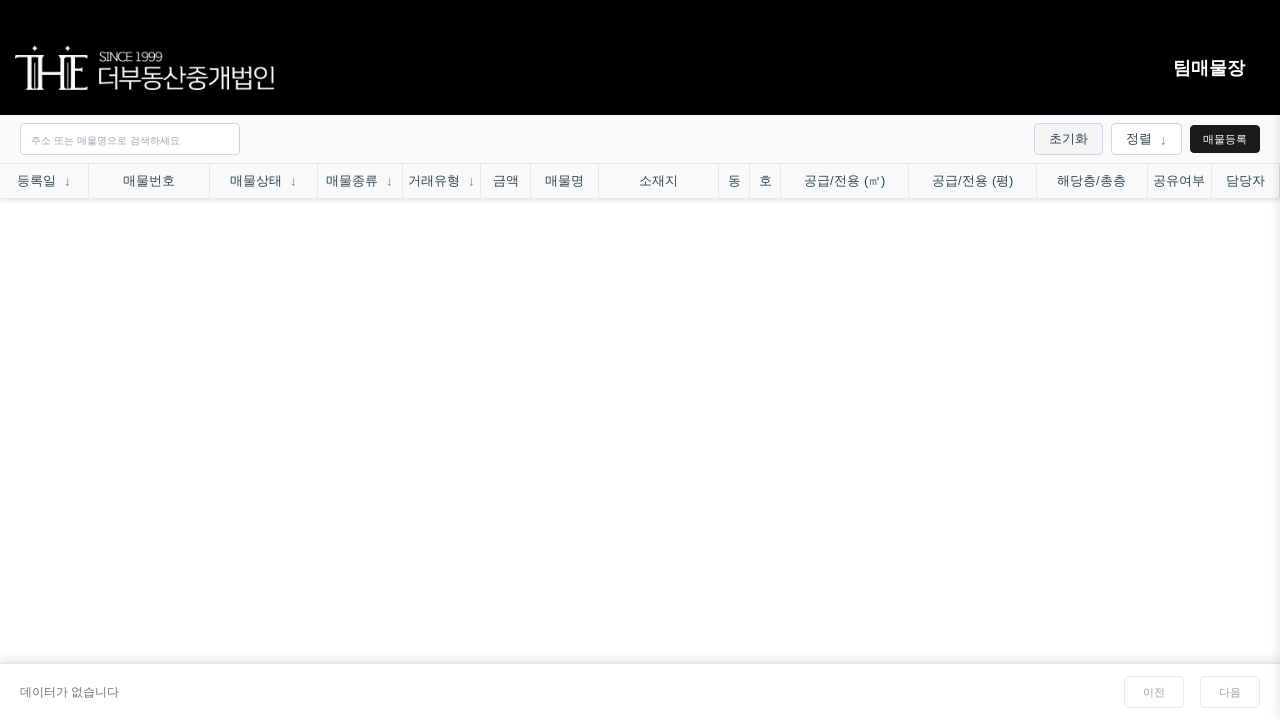

Clicked on property status filter header at (263, 181) on th:has-text("매물상태")
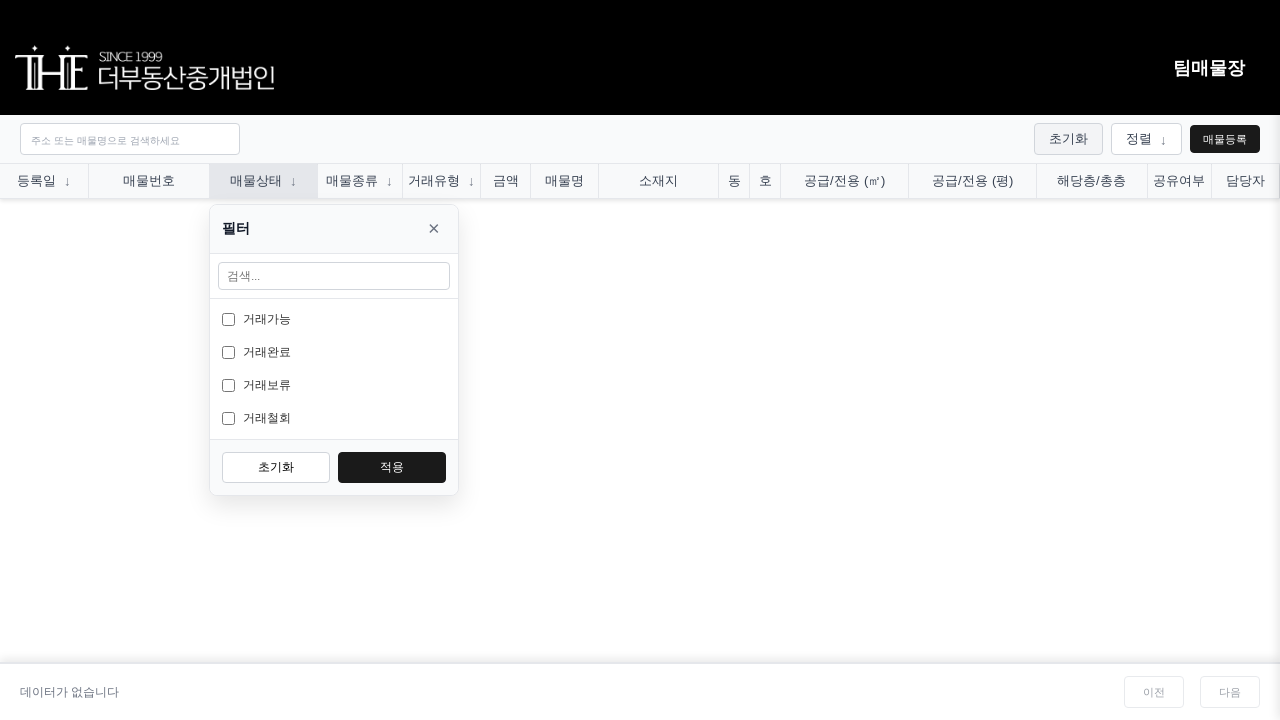

Waited for filter menu to appear
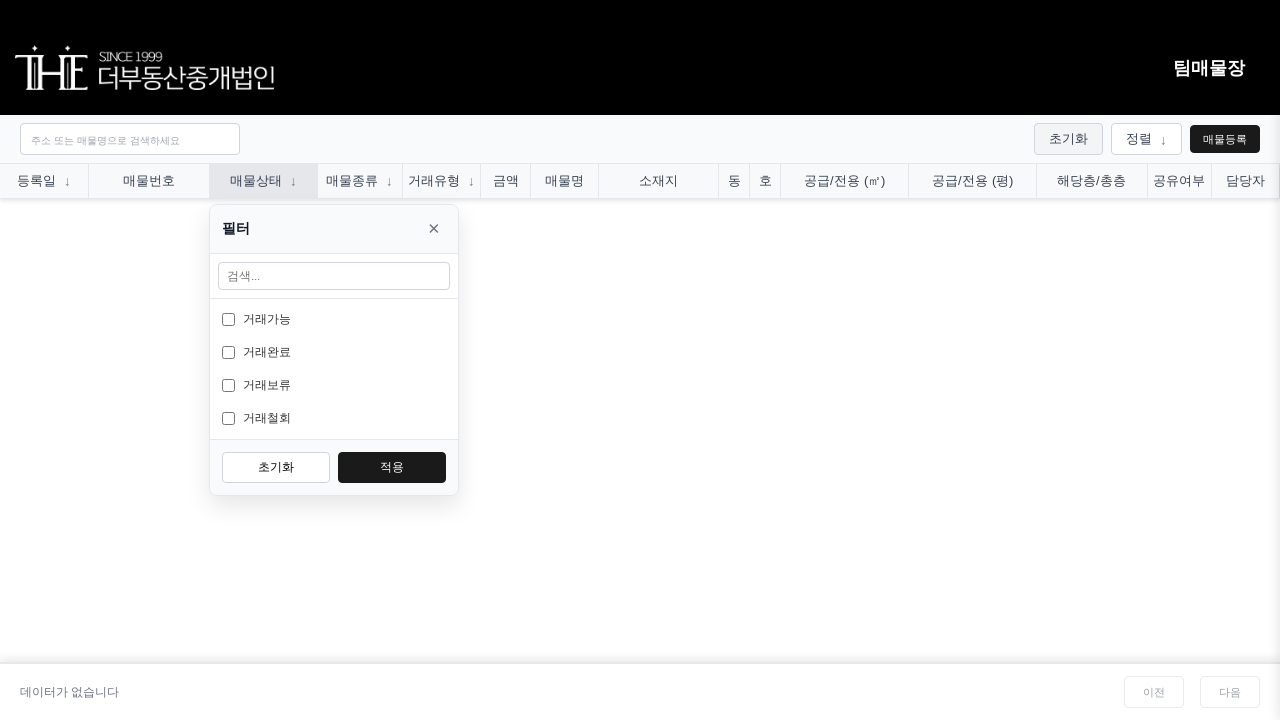

Selected status filter option: 거래가능 at (345, 319) on #filterMenu, .filter-menu >> text="거래가능"
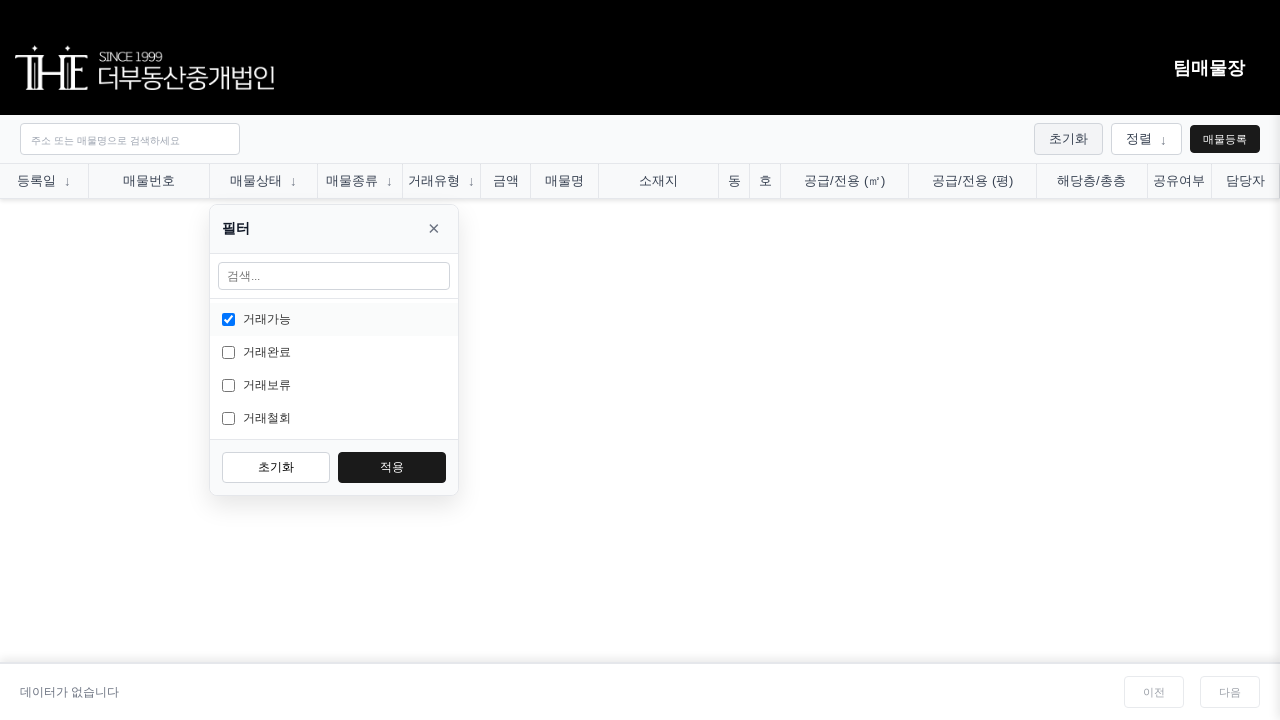

Waited for option selection to process
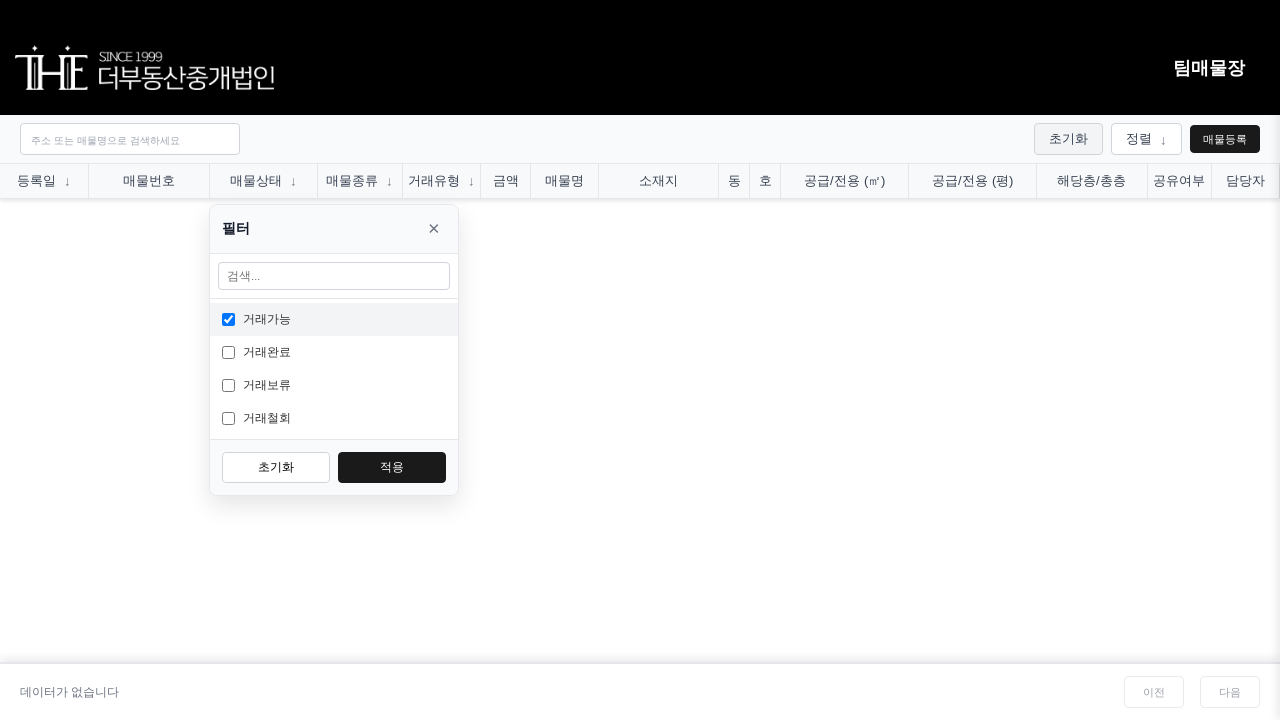

Applied status filter: 거래가능 at (392, 467) on #filterMenu, .filter-menu >> button:has-text("적용")
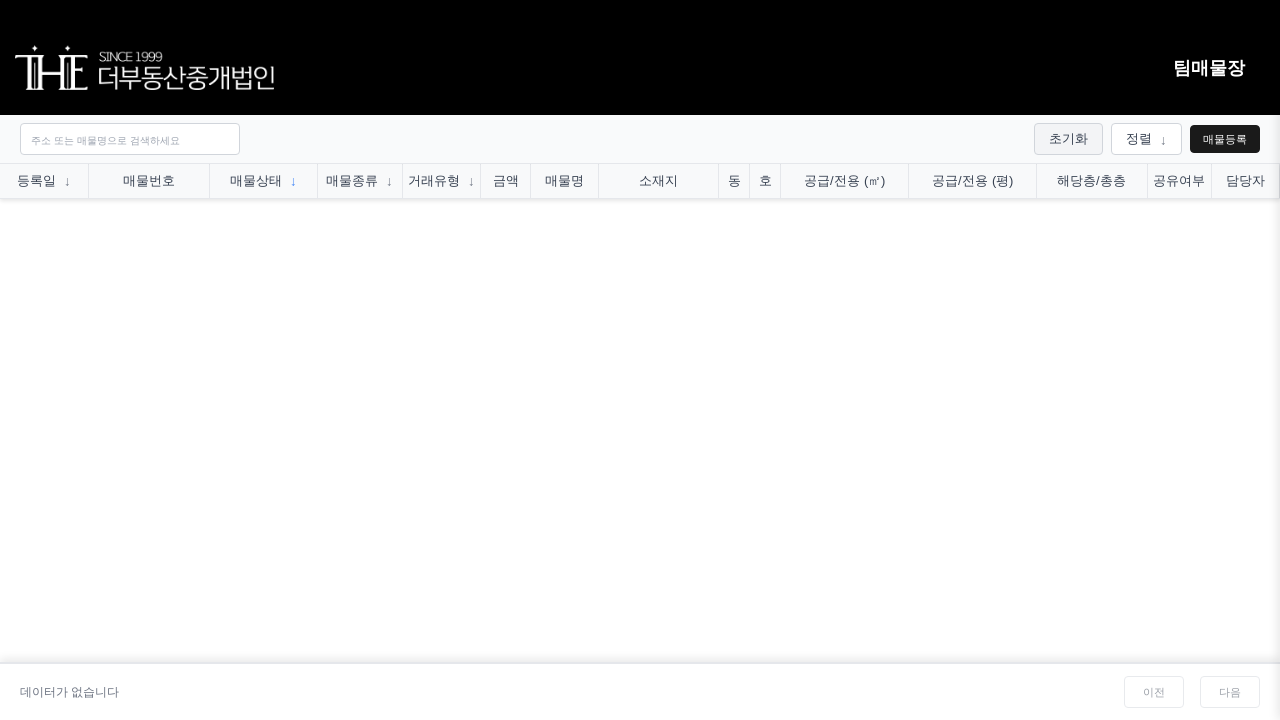

Waited for filter results to update
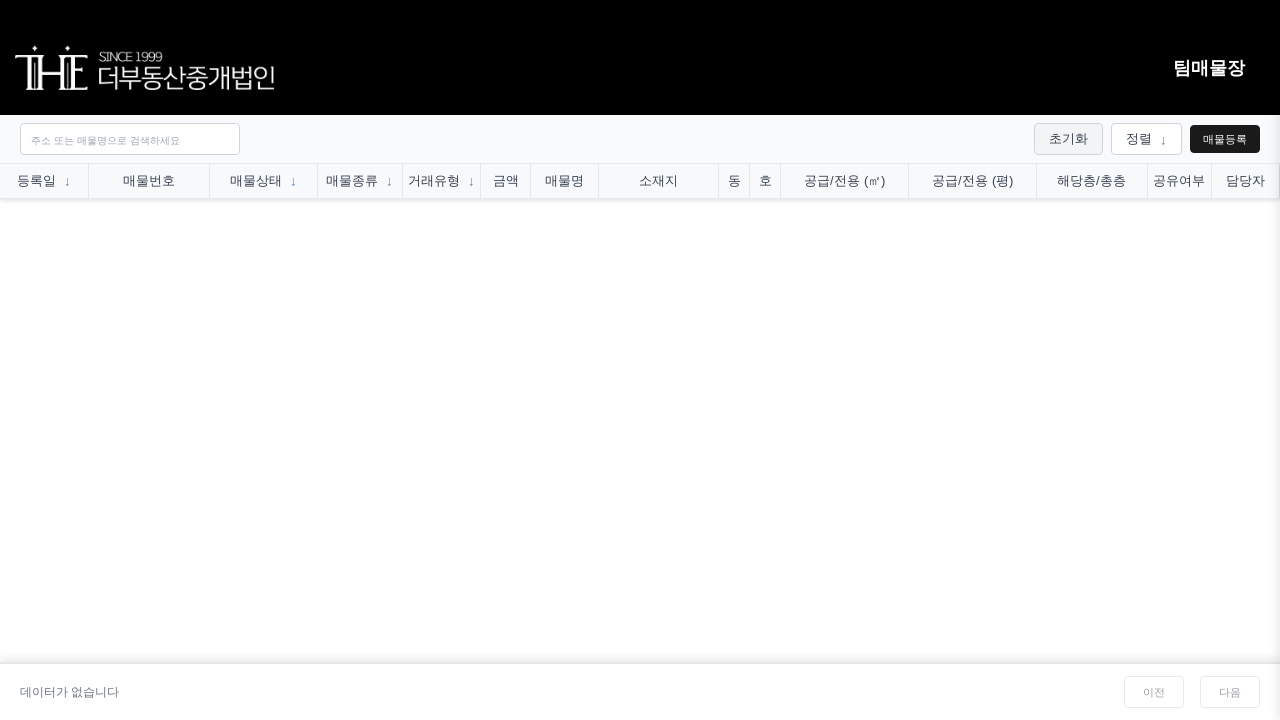

Reopened status filter menu to reset at (263, 181) on th:has-text("매물상태")
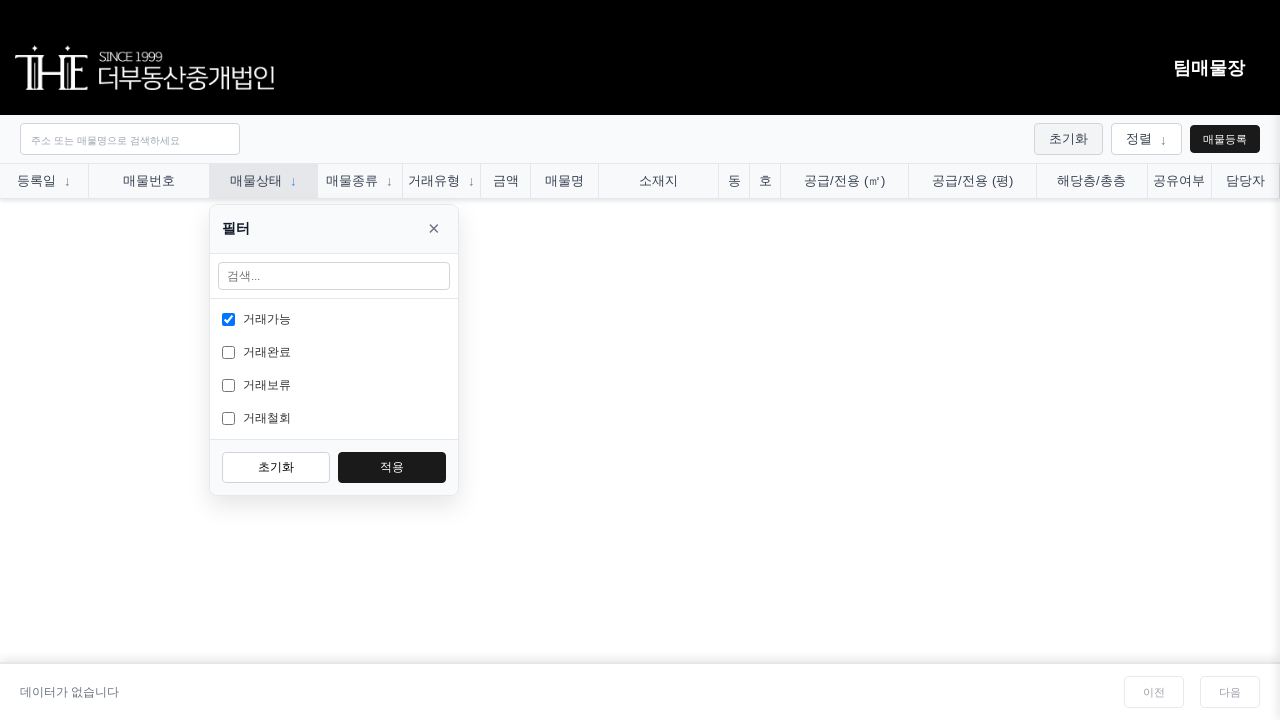

Waited for filter menu to reopen
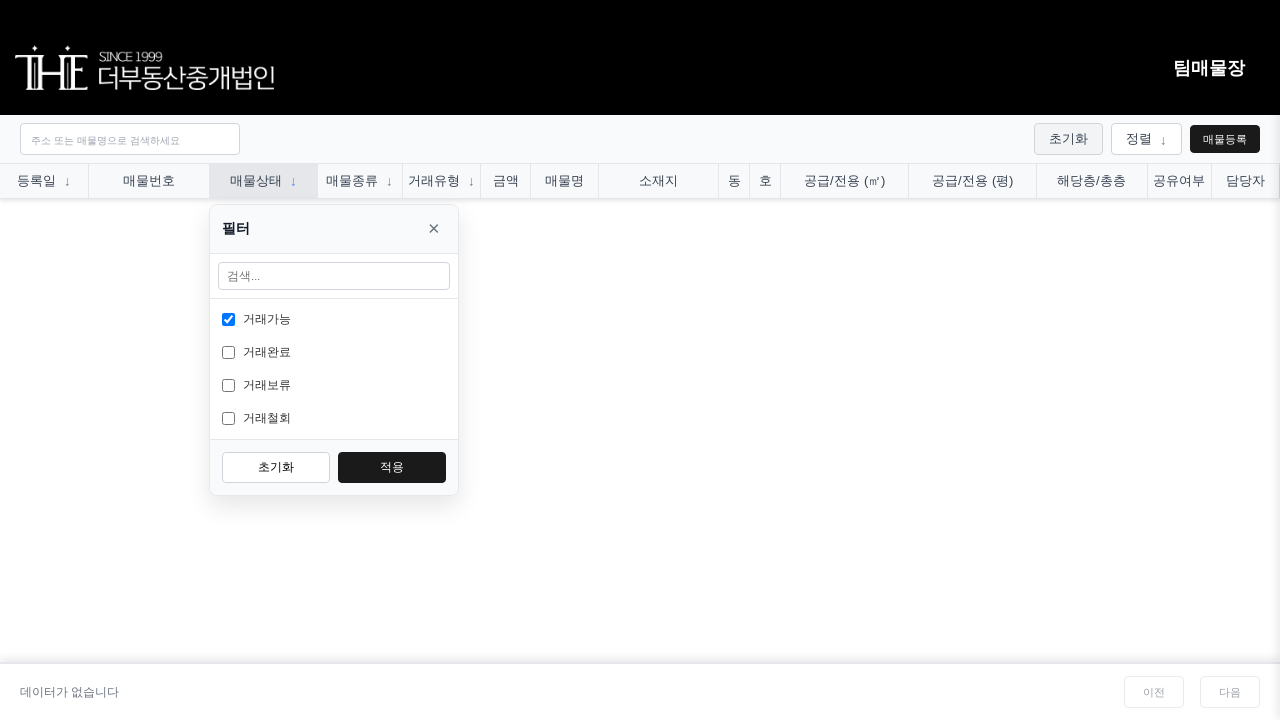

Reset status filter after testing 거래가능 at (276, 467) on #filterMenu, .filter-menu >> button:has-text("초기화")
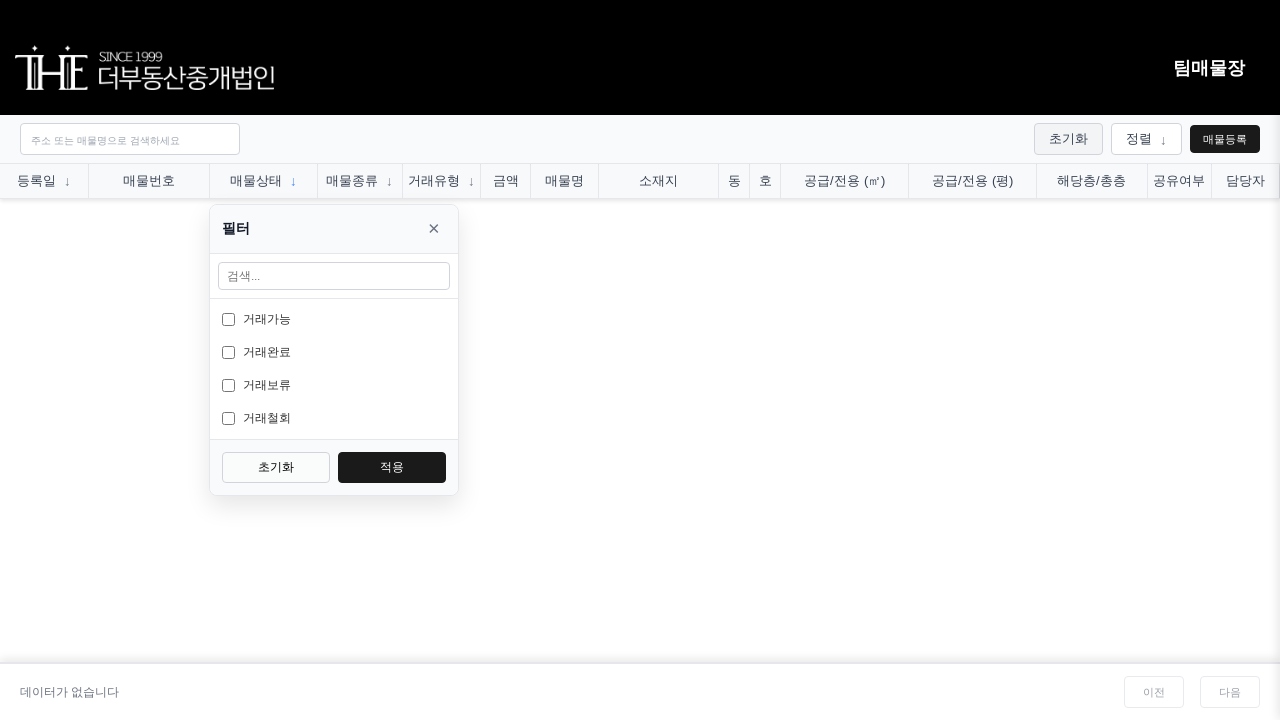

Waited for filter reset to complete
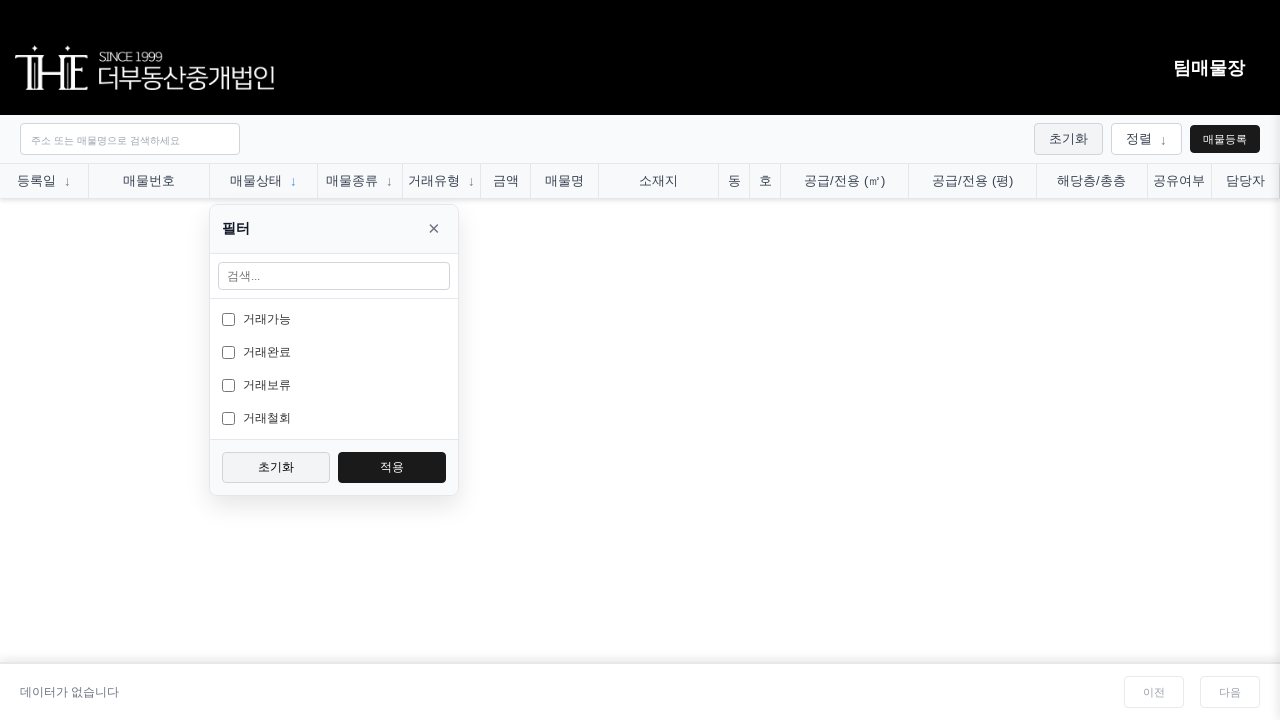

Selected status filter option: 거래완료 at (345, 352) on #filterMenu, .filter-menu >> text="거래완료"
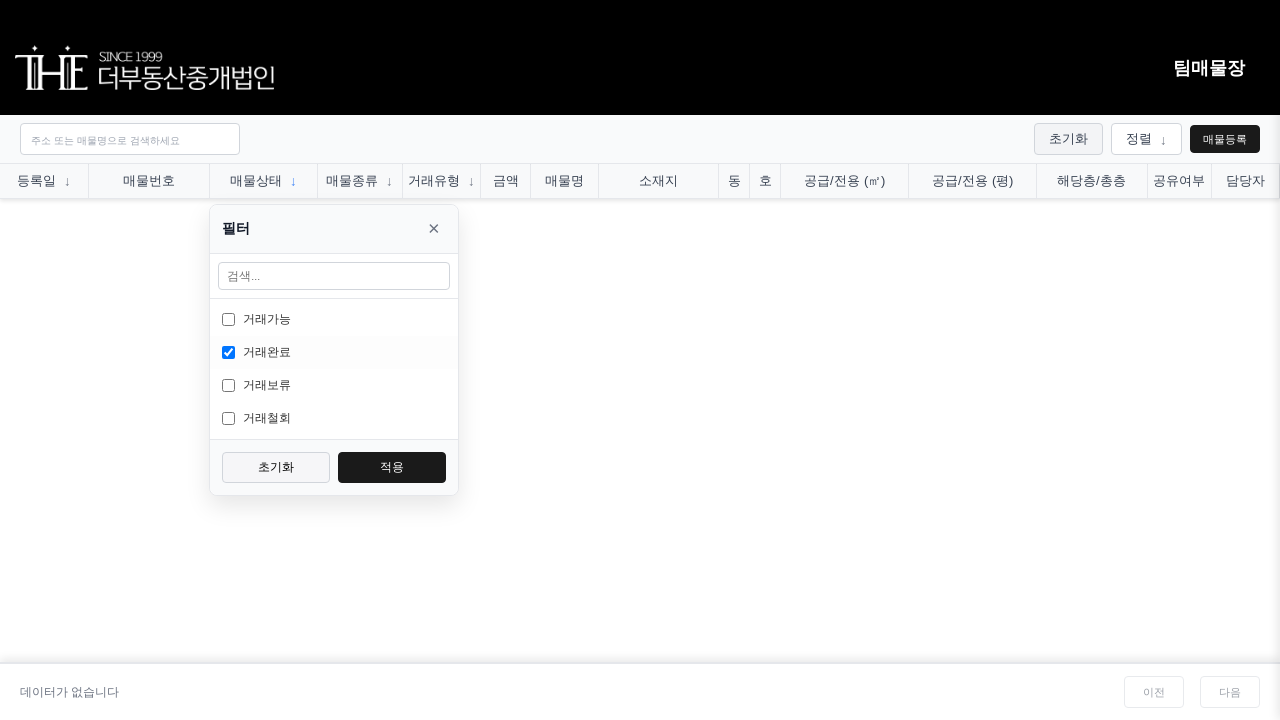

Waited for option selection to process
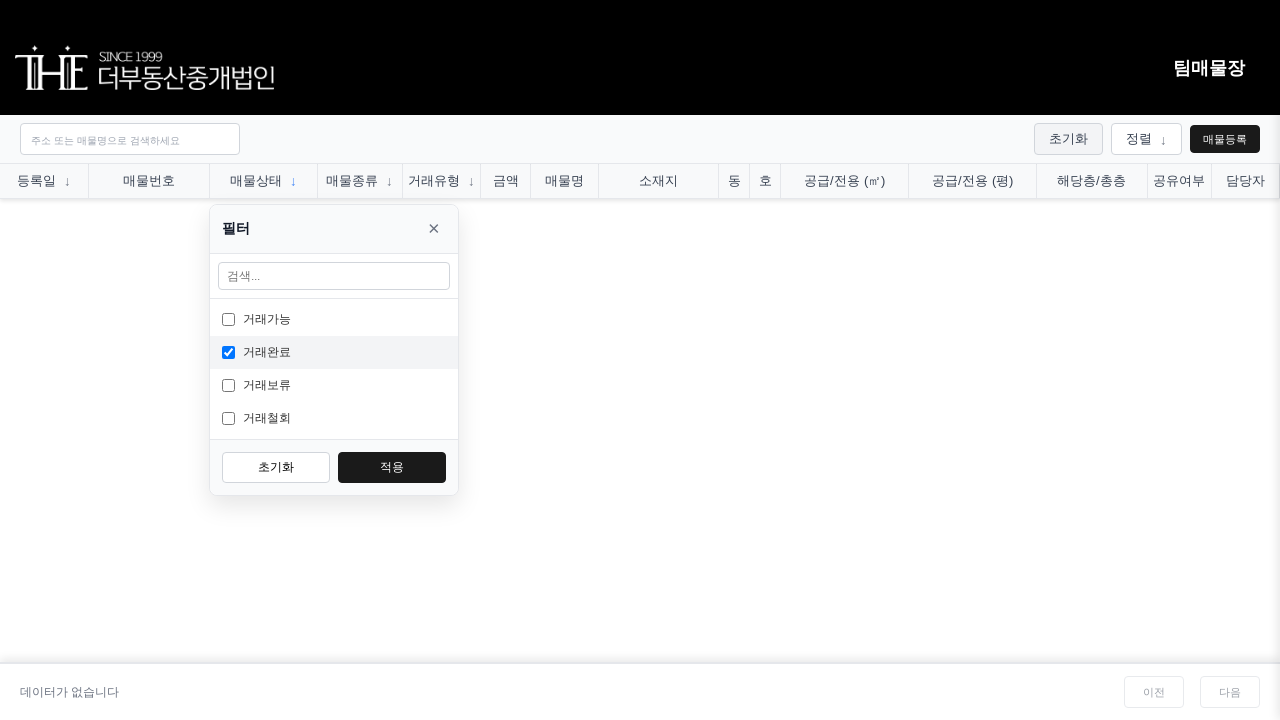

Applied status filter: 거래완료 at (392, 467) on #filterMenu, .filter-menu >> button:has-text("적용")
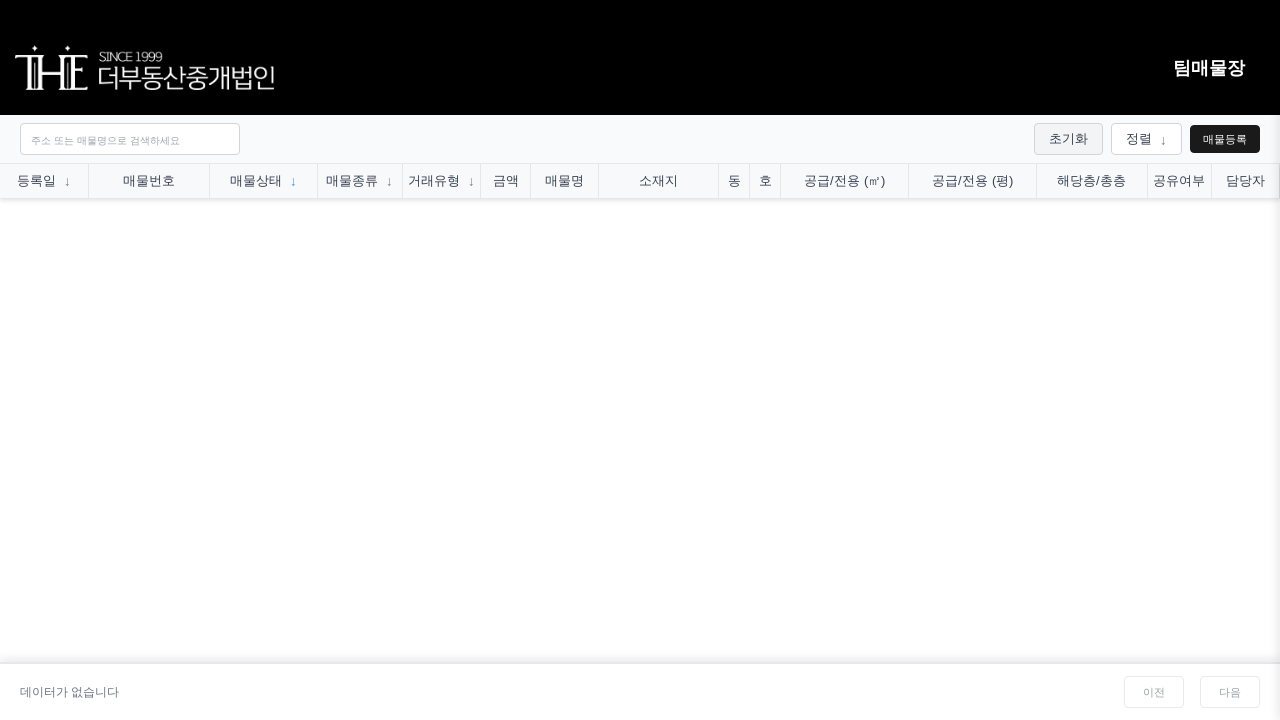

Waited for filter results to update
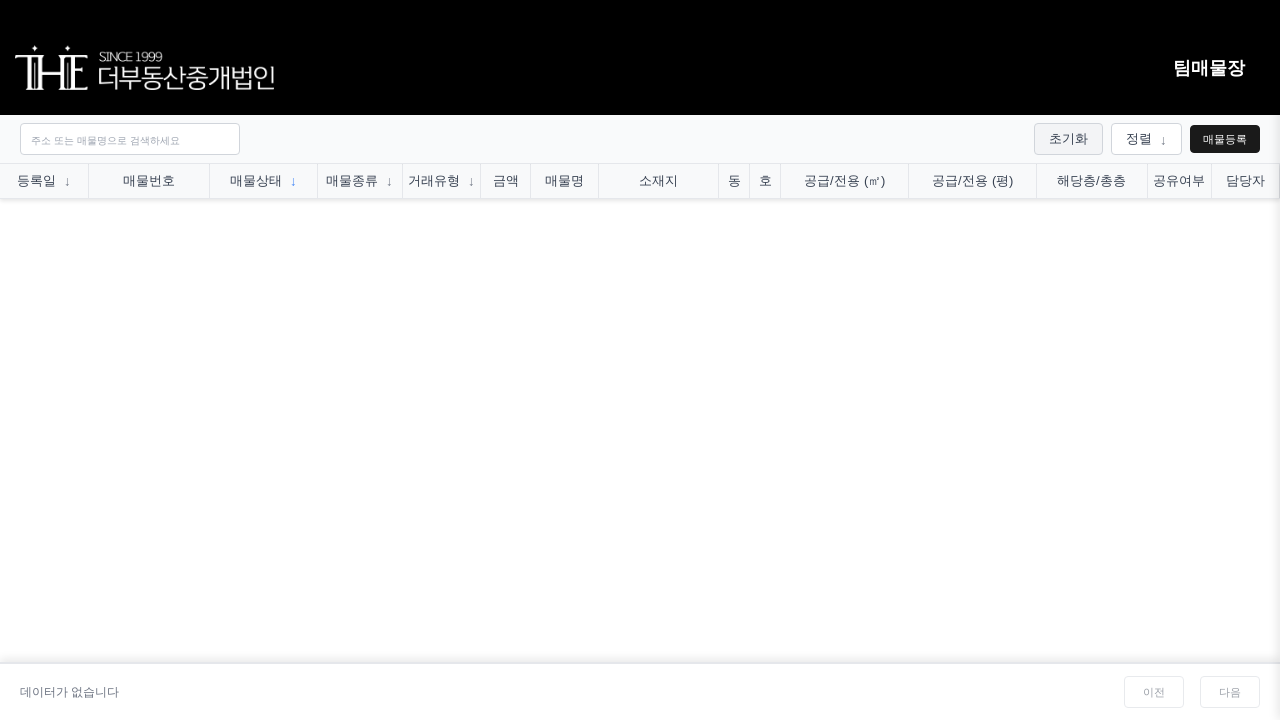

Reopened status filter menu to reset at (263, 181) on th:has-text("매물상태")
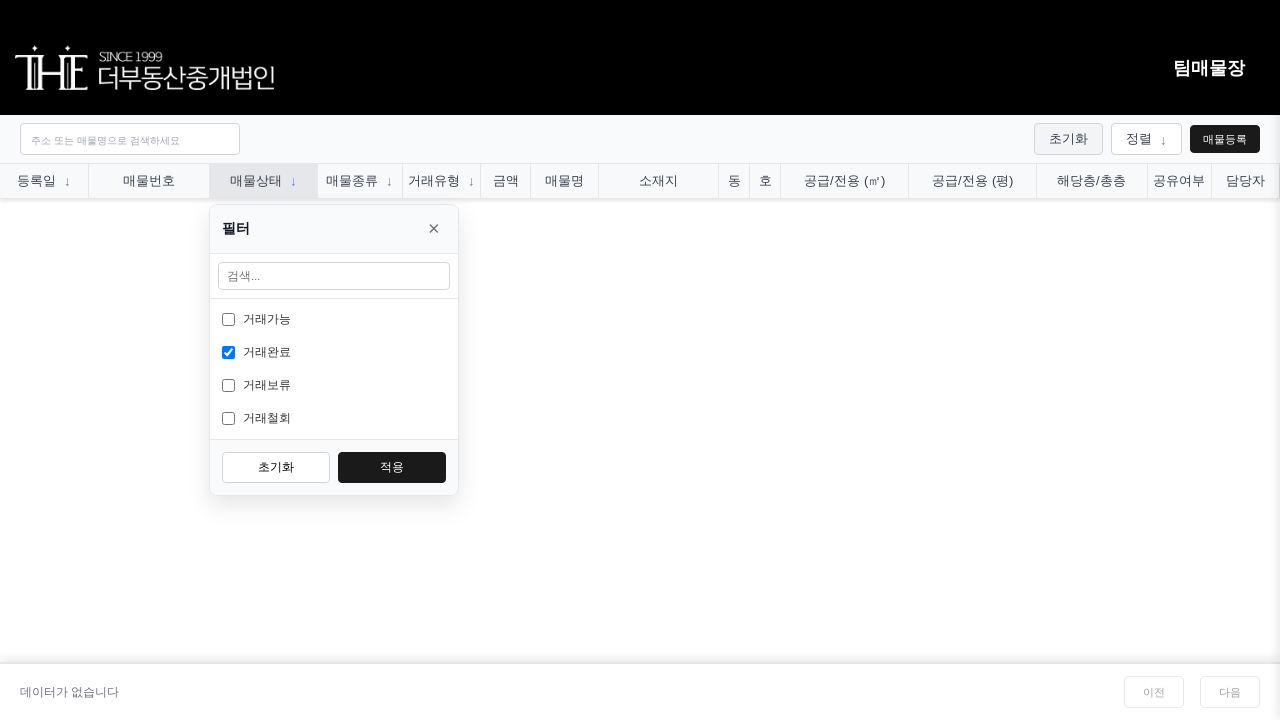

Waited for filter menu to reopen
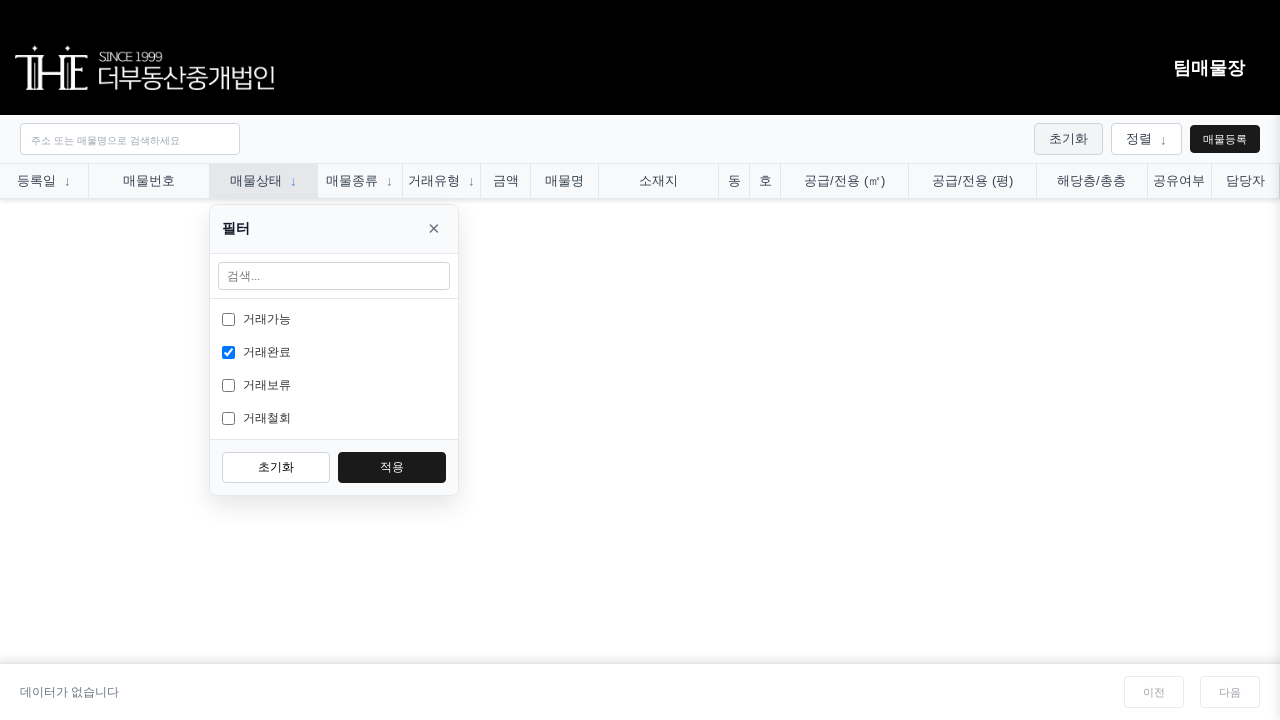

Reset status filter after testing 거래완료 at (276, 467) on #filterMenu, .filter-menu >> button:has-text("초기화")
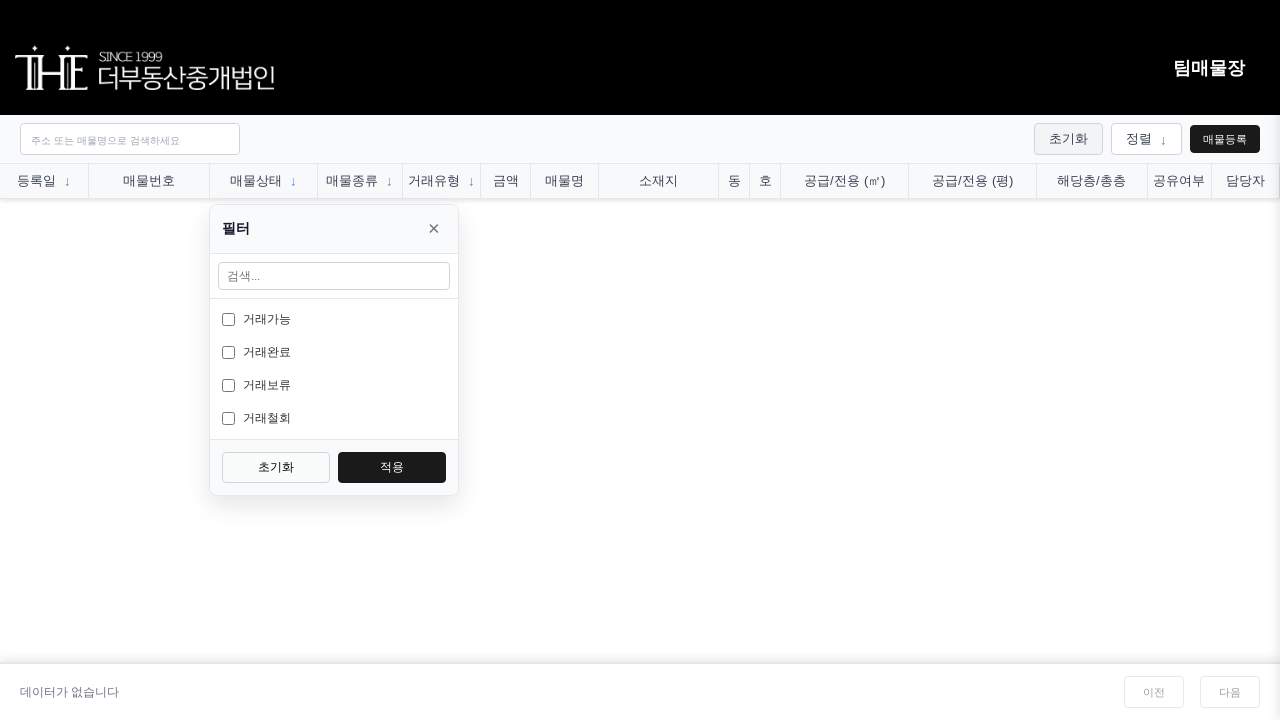

Waited for filter reset to complete
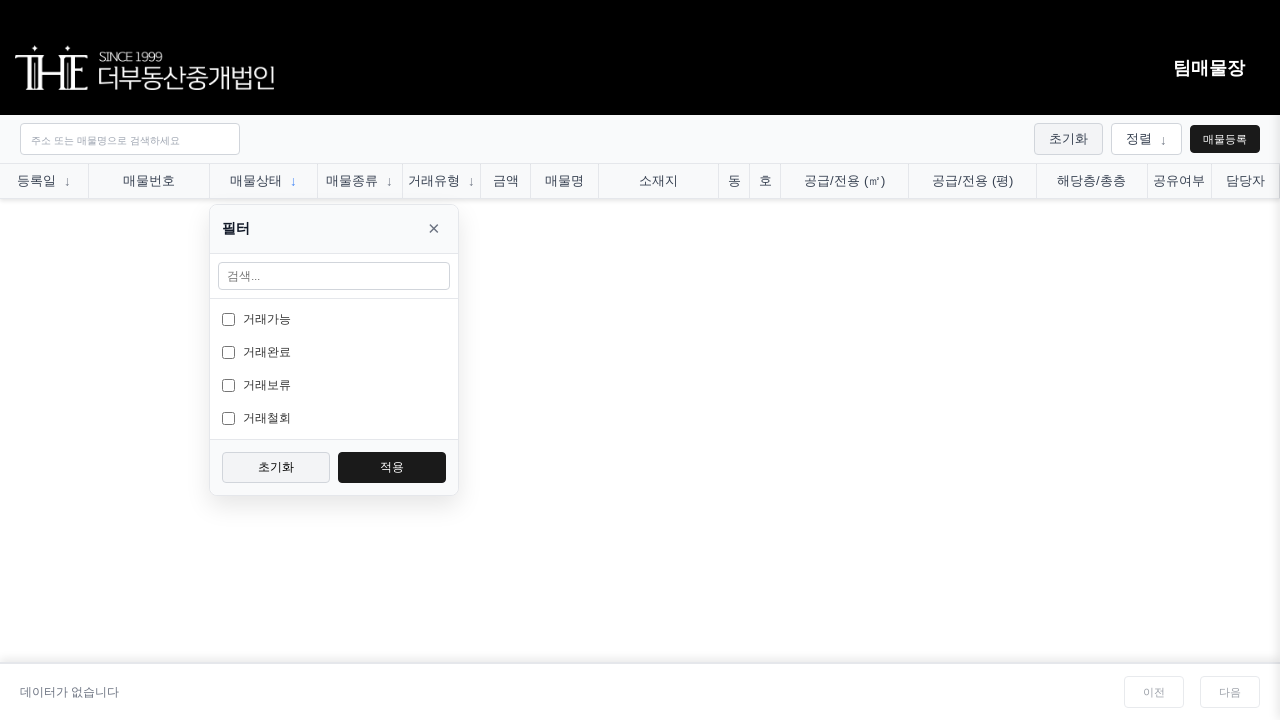

Selected status filter option: 거래보류 at (345, 385) on #filterMenu, .filter-menu >> text="거래보류"
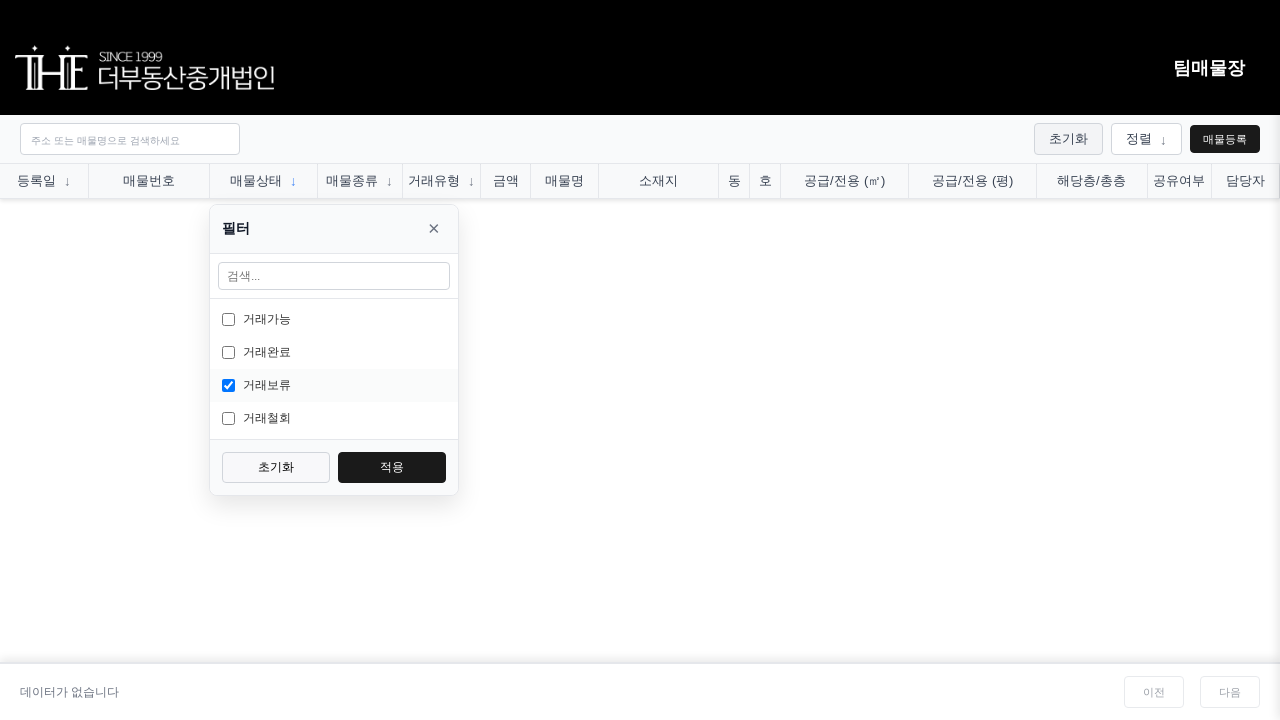

Waited for option selection to process
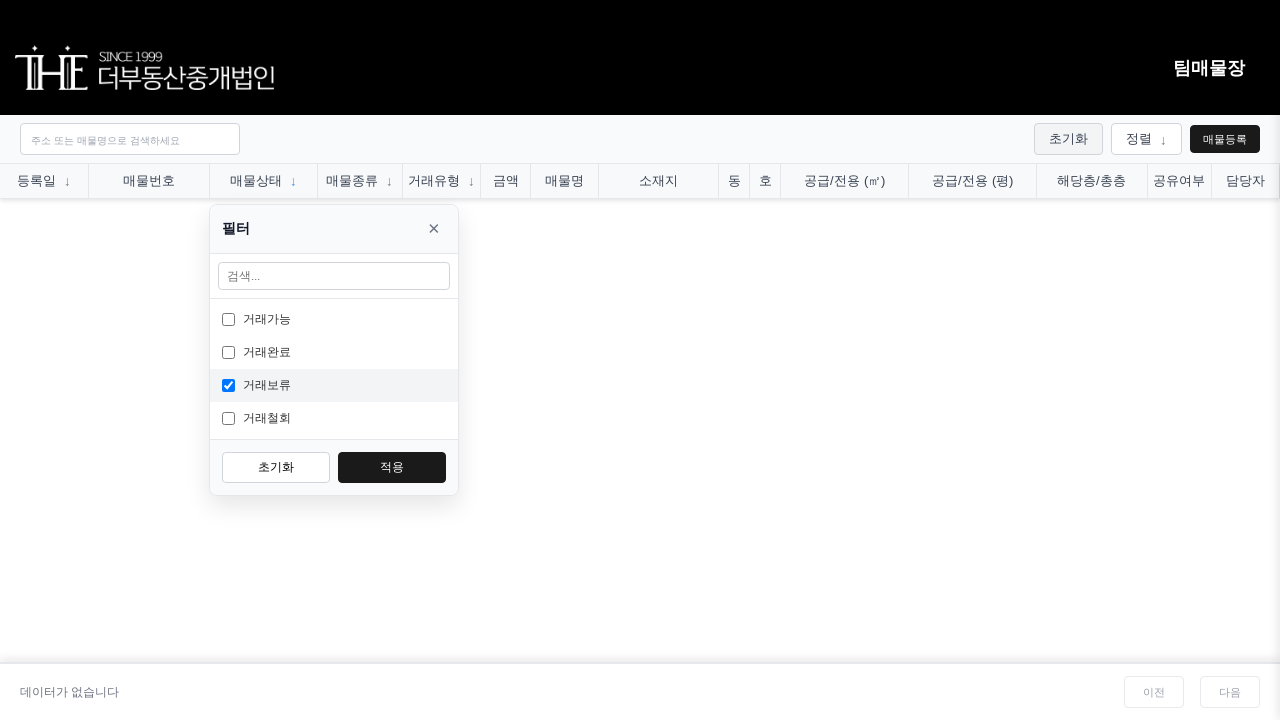

Applied status filter: 거래보류 at (392, 467) on #filterMenu, .filter-menu >> button:has-text("적용")
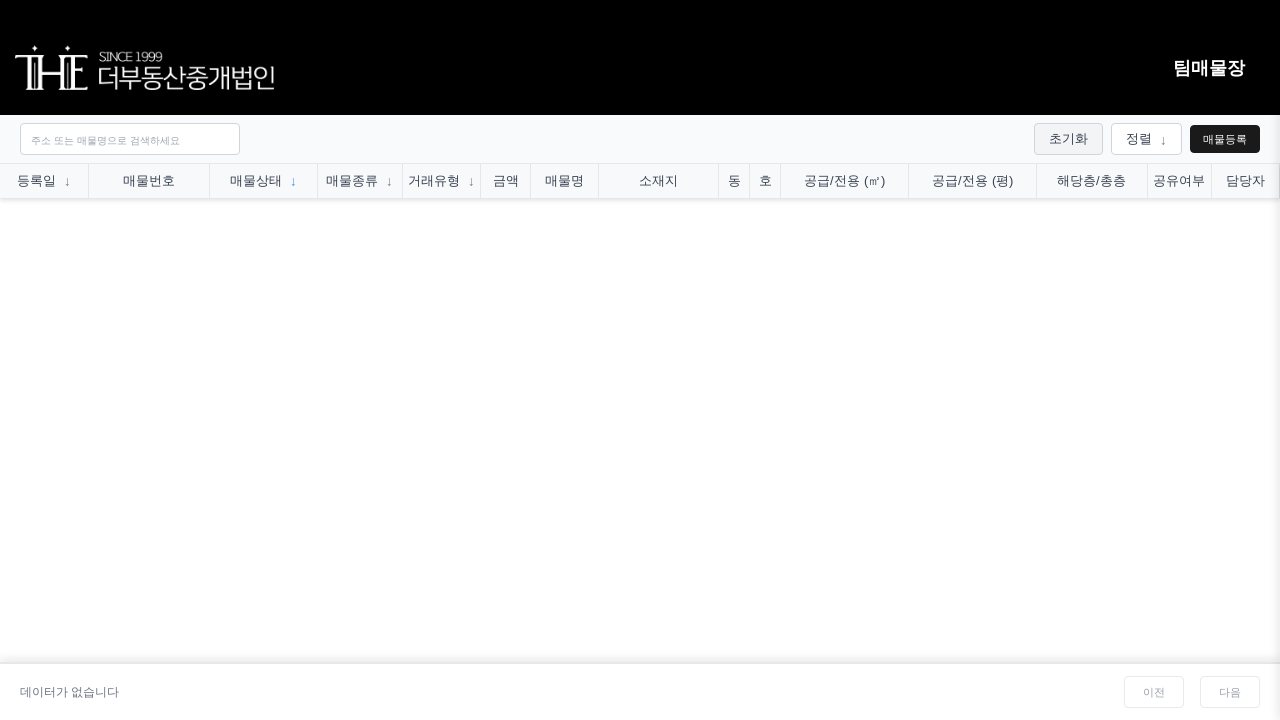

Waited for filter results to update
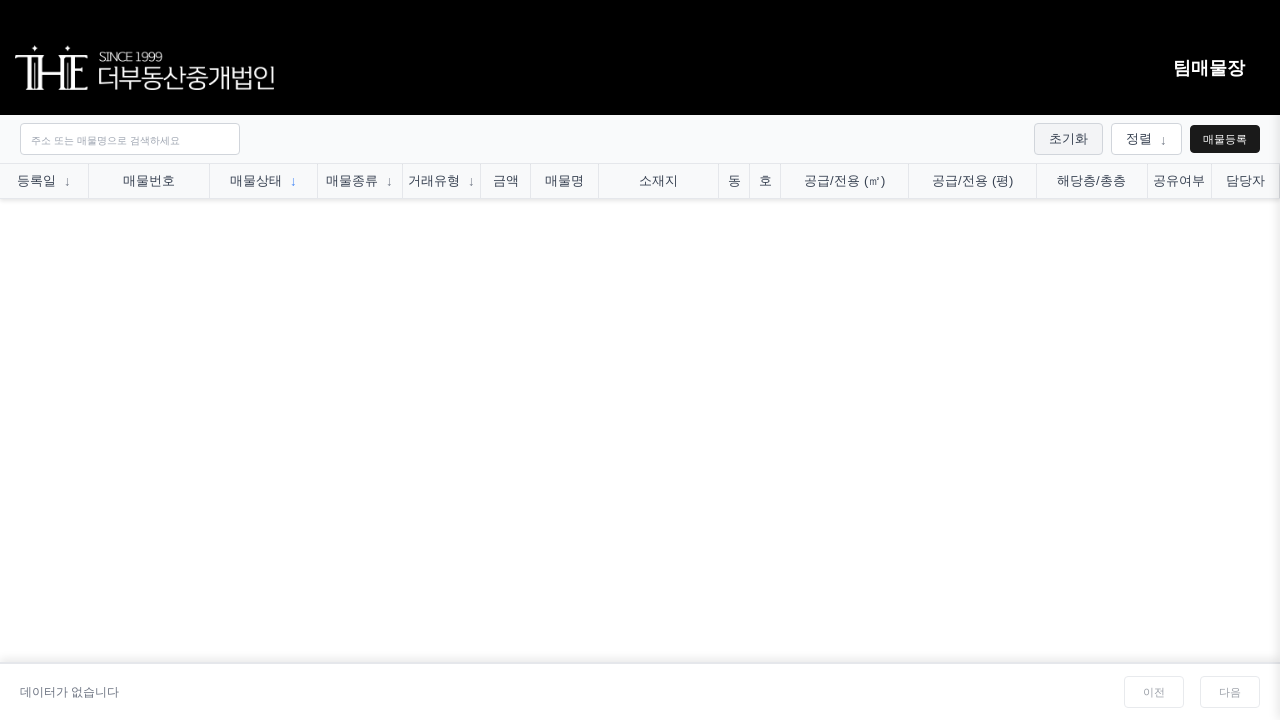

Reopened status filter menu to reset at (263, 181) on th:has-text("매물상태")
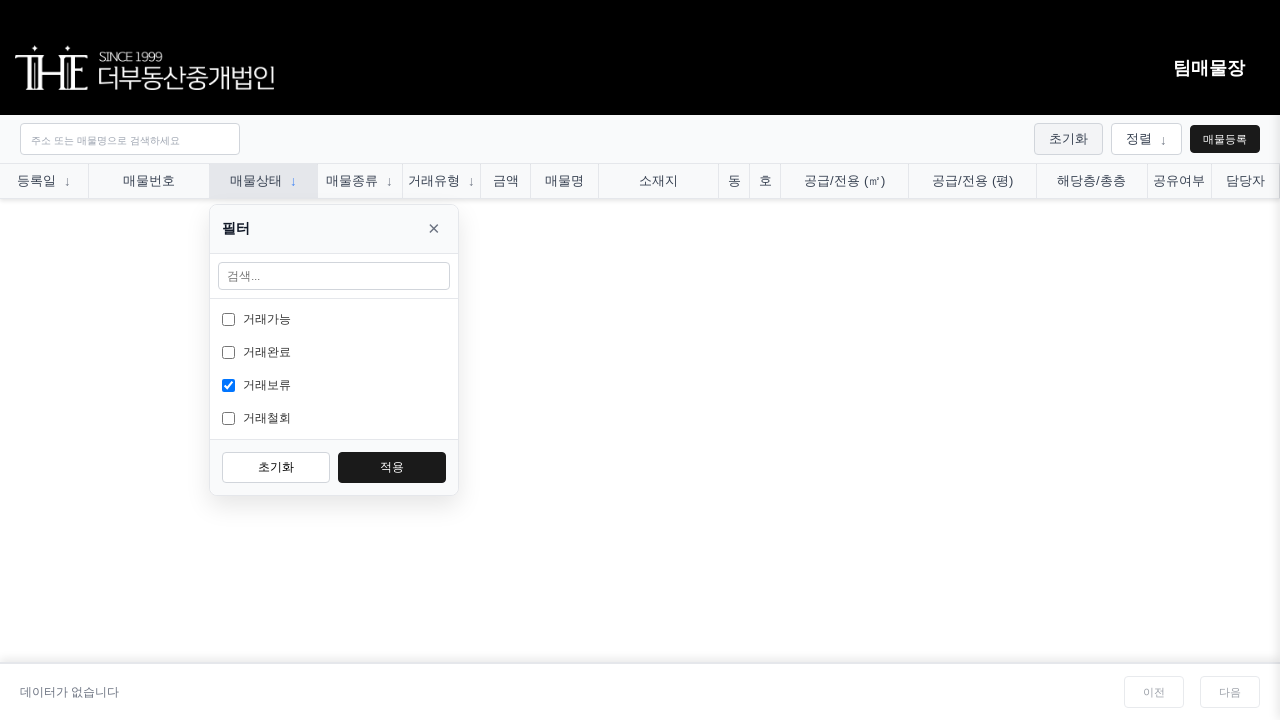

Waited for filter menu to reopen
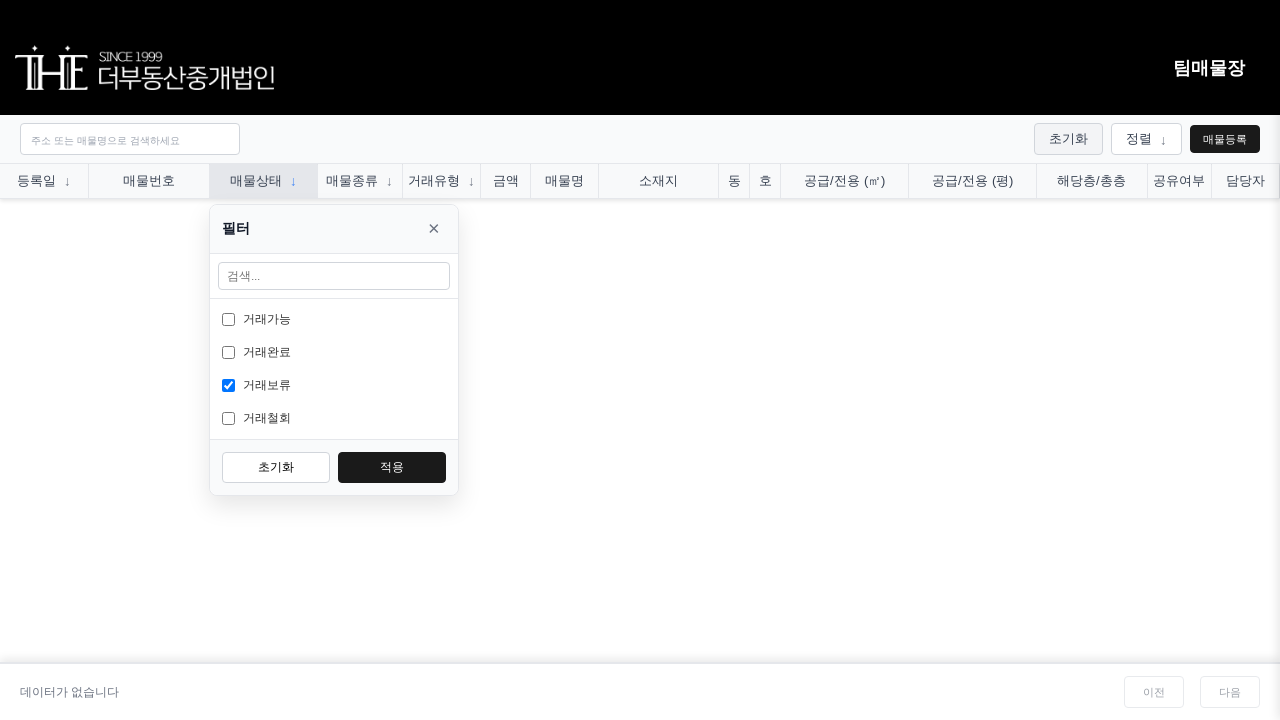

Reset status filter after testing 거래보류 at (276, 467) on #filterMenu, .filter-menu >> button:has-text("초기화")
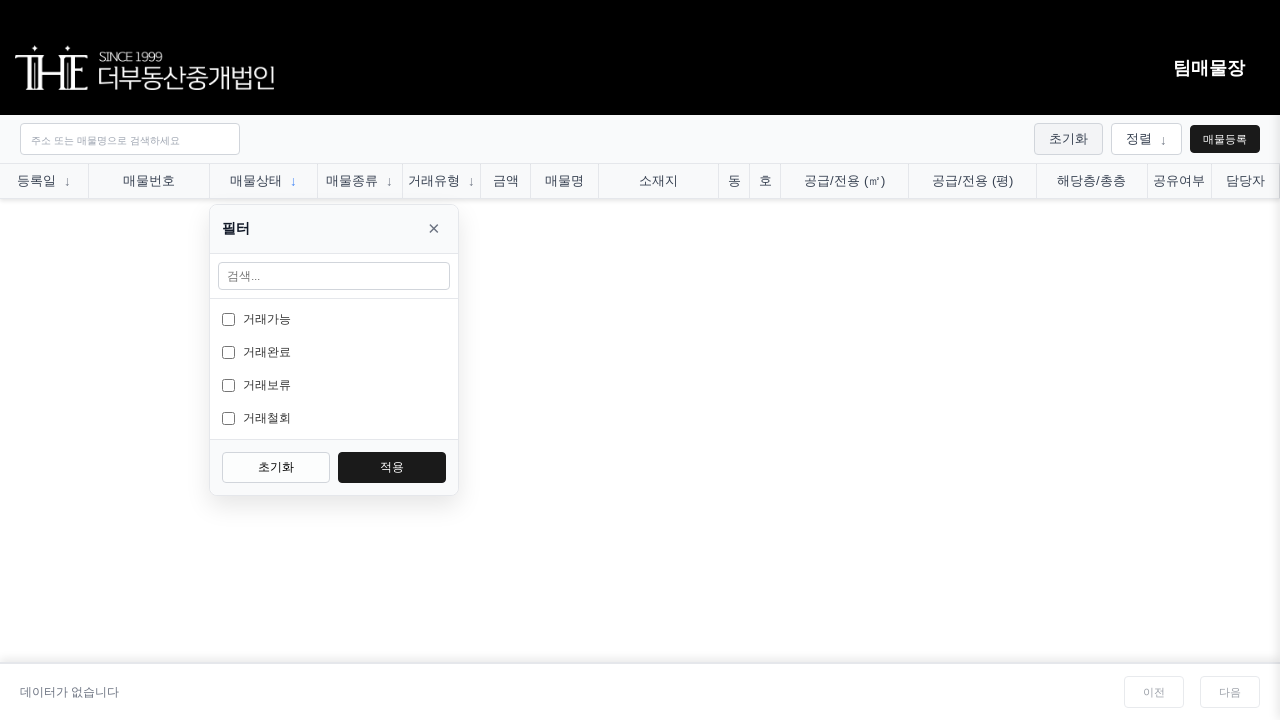

Waited for filter reset to complete
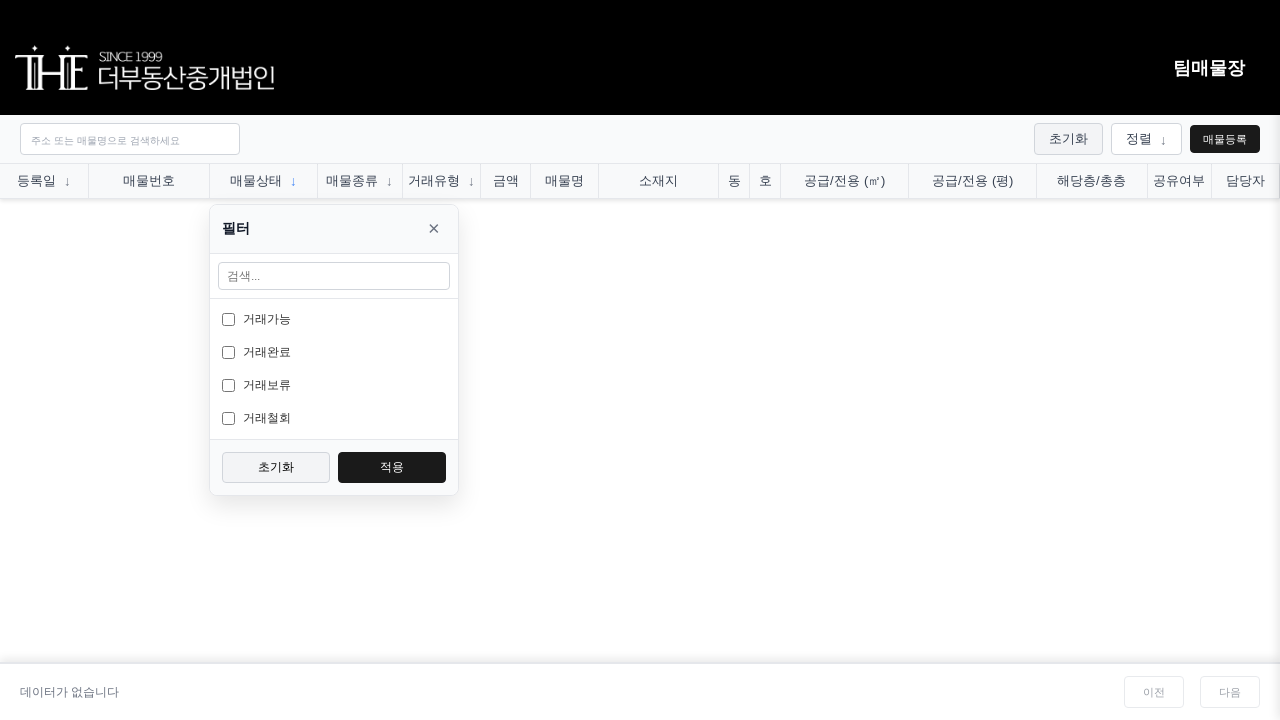

Selected status filter option: 거래철회 at (345, 418) on #filterMenu, .filter-menu >> text="거래철회"
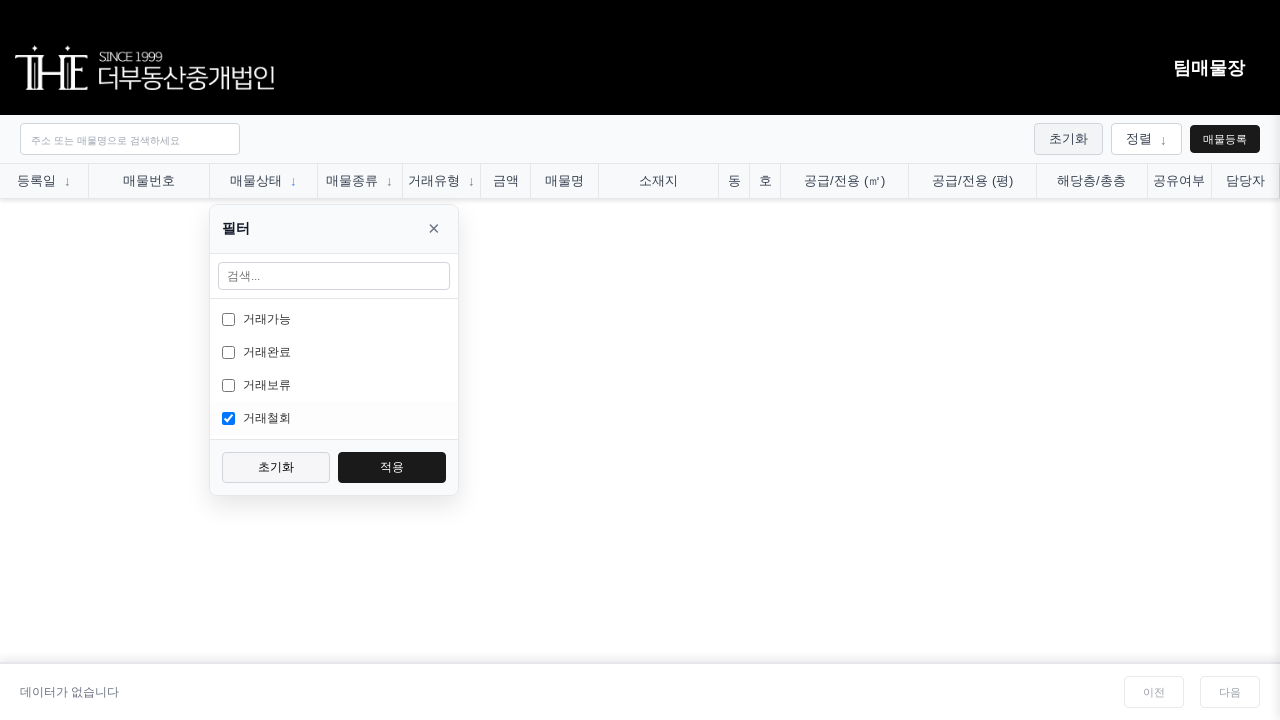

Waited for option selection to process
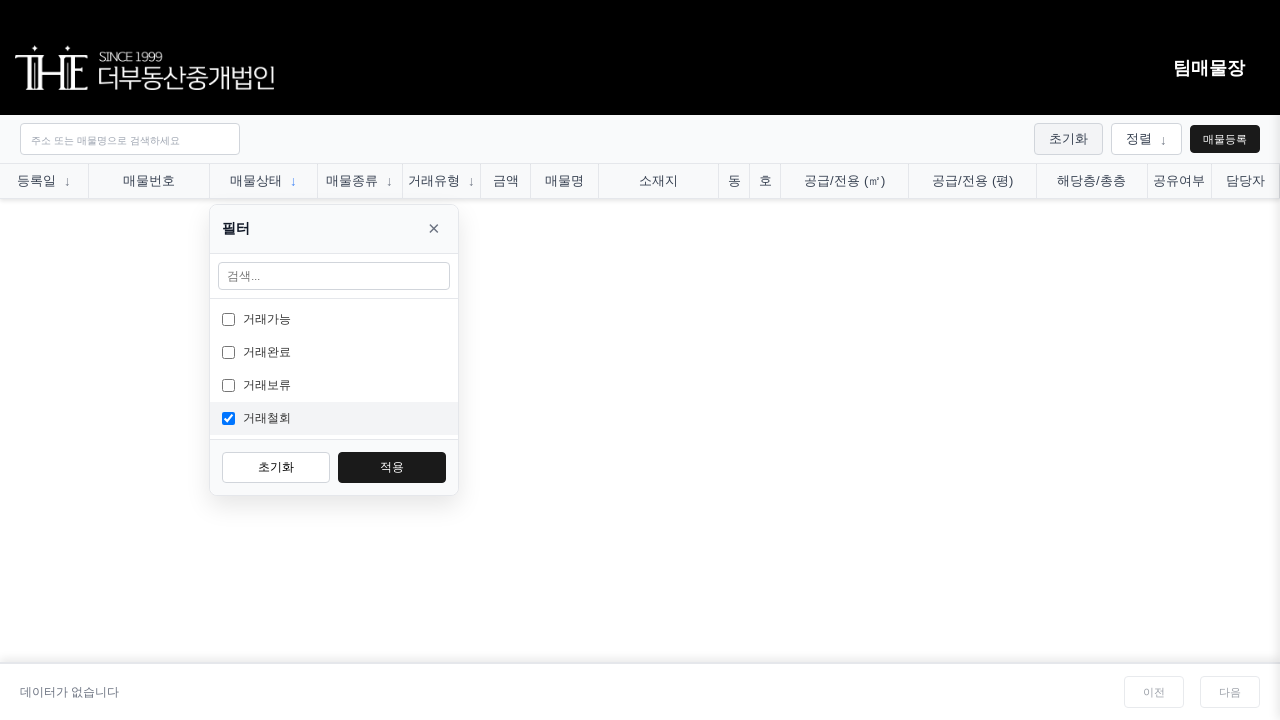

Applied status filter: 거래철회 at (392, 467) on #filterMenu, .filter-menu >> button:has-text("적용")
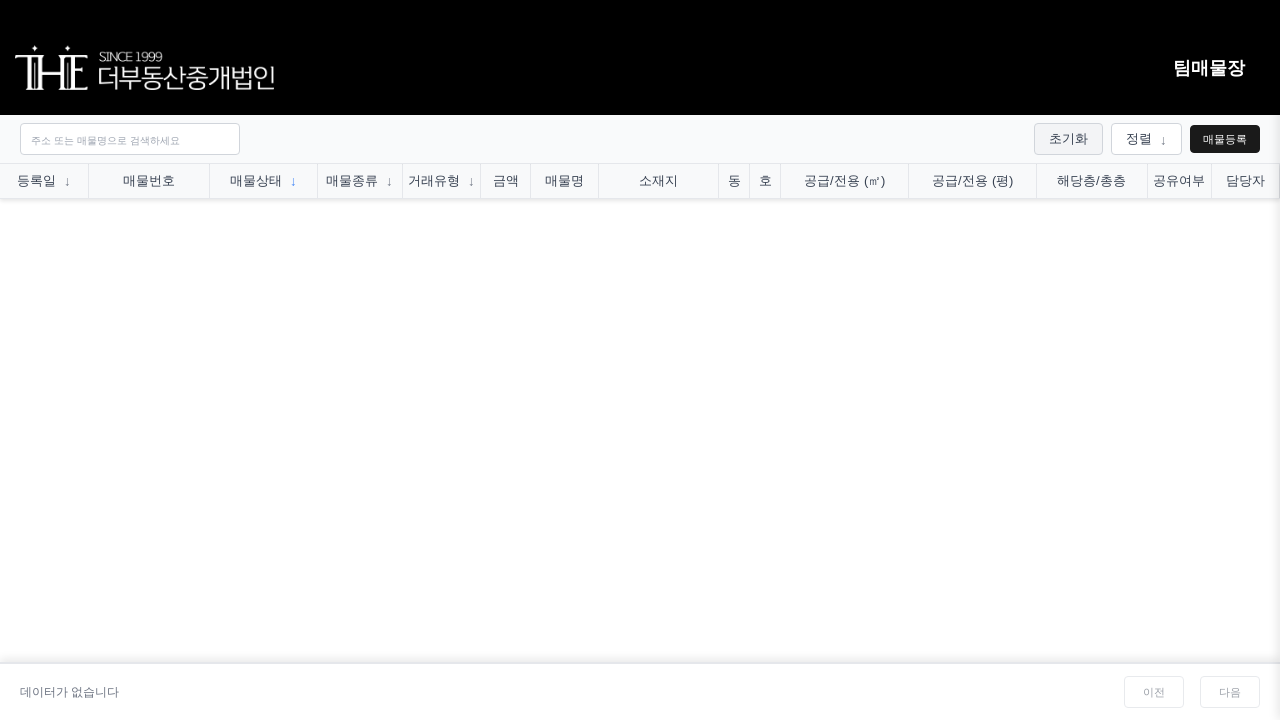

Waited for filter results to update
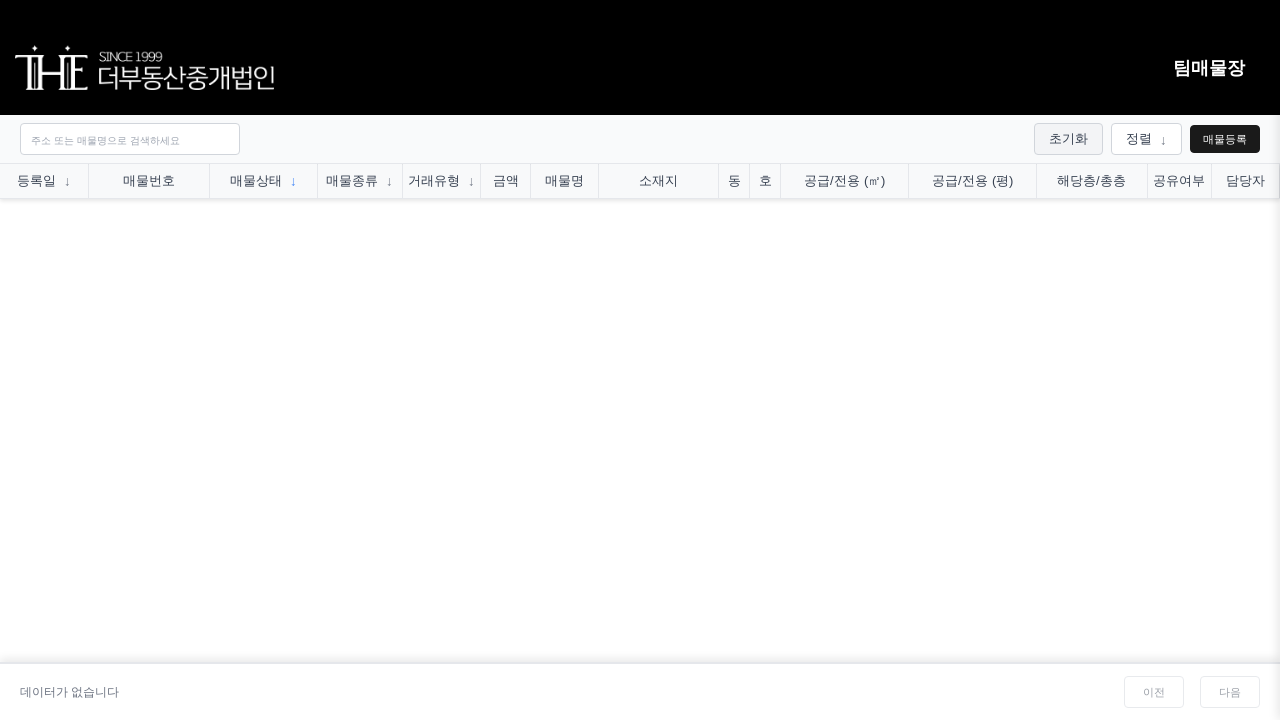

Reopened status filter menu to reset at (263, 181) on th:has-text("매물상태")
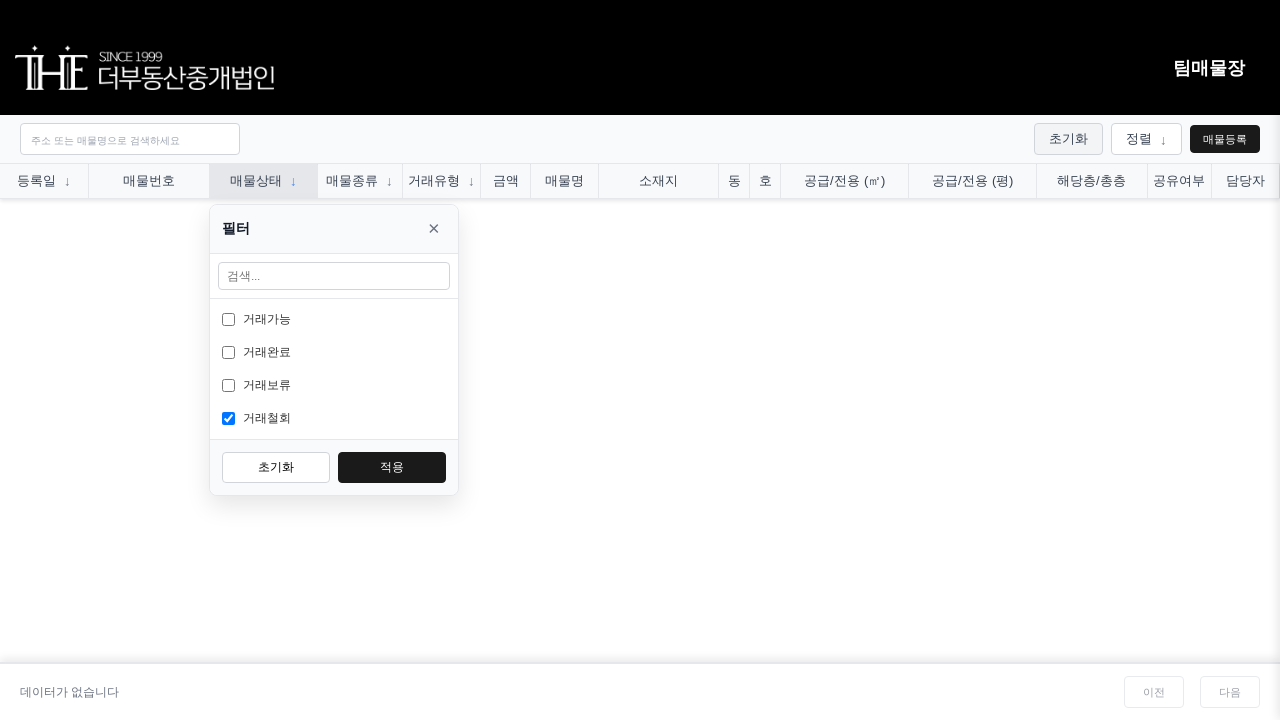

Waited for filter menu to reopen
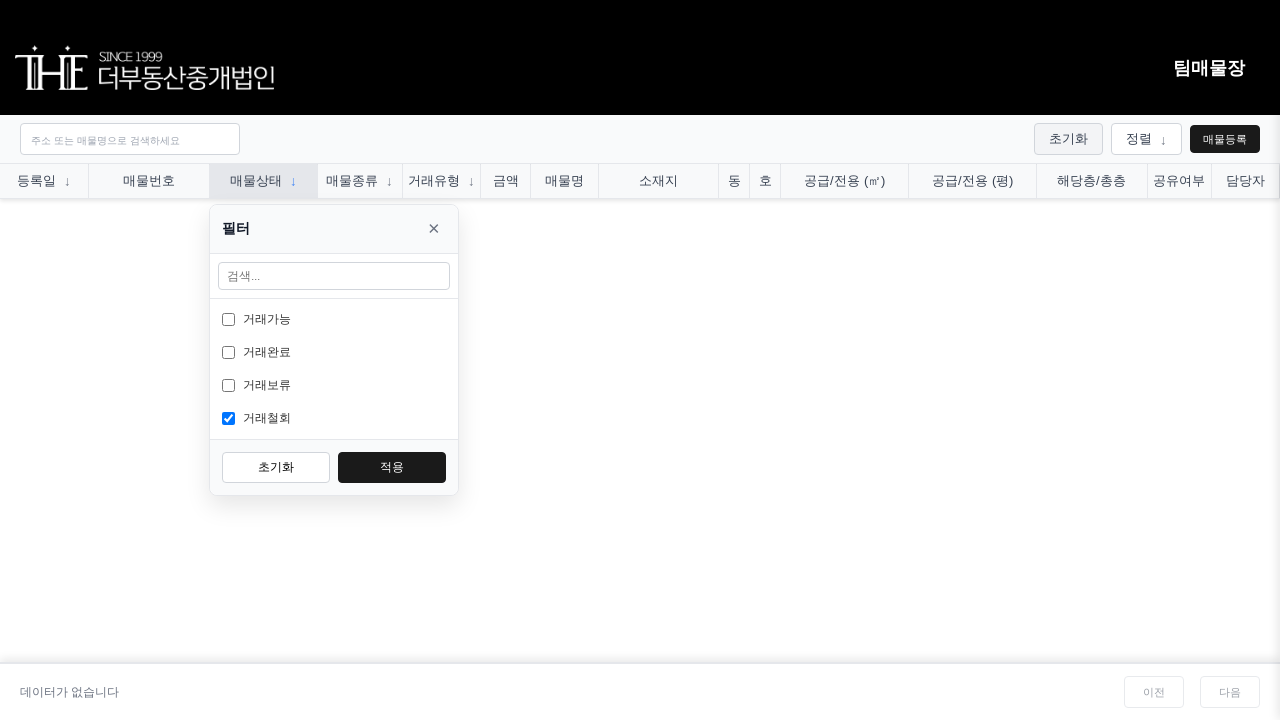

Reset status filter after testing 거래철회 at (276, 467) on #filterMenu, .filter-menu >> button:has-text("초기화")
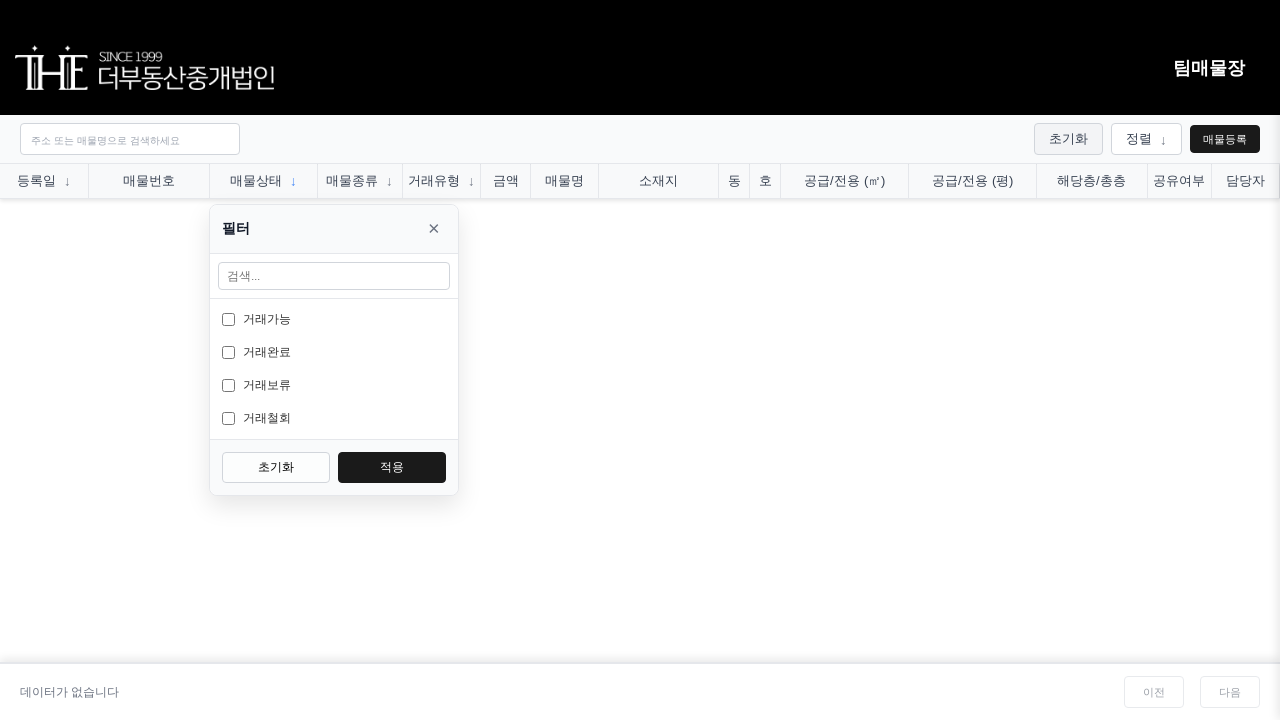

Waited for filter reset to complete
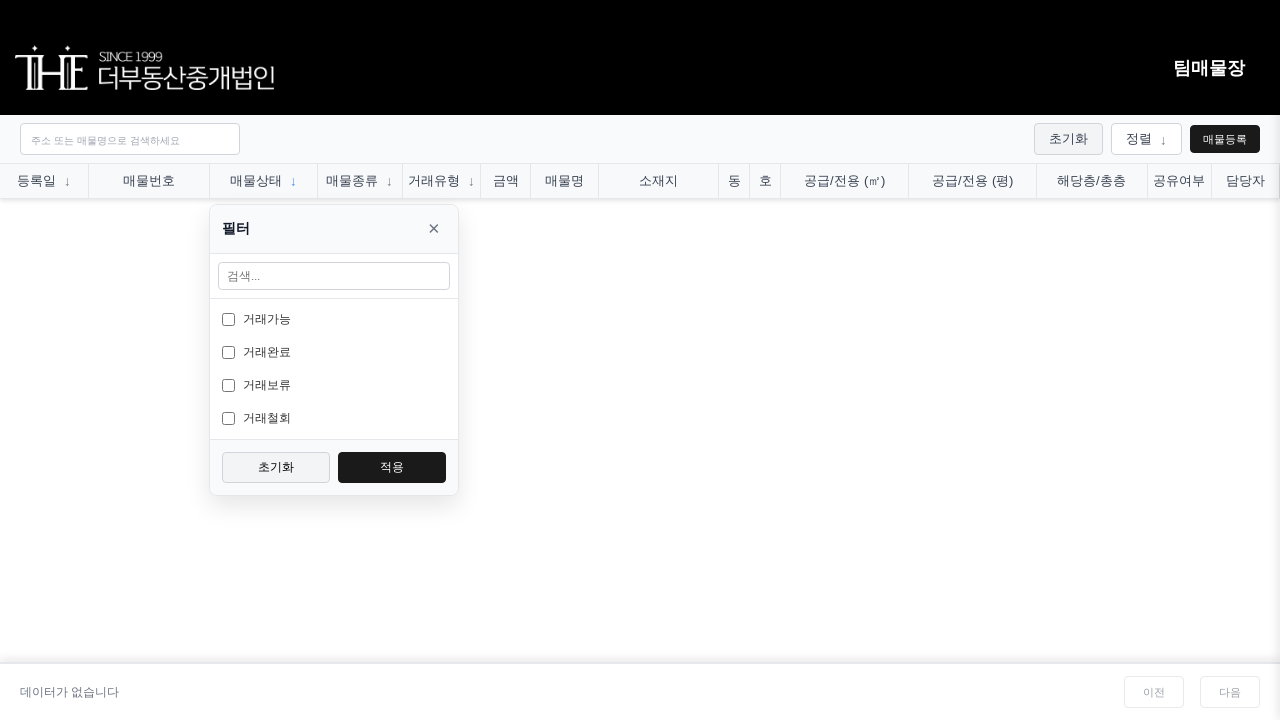

Clicked on property type filter header at (360, 181) on th:has-text("매물종류")
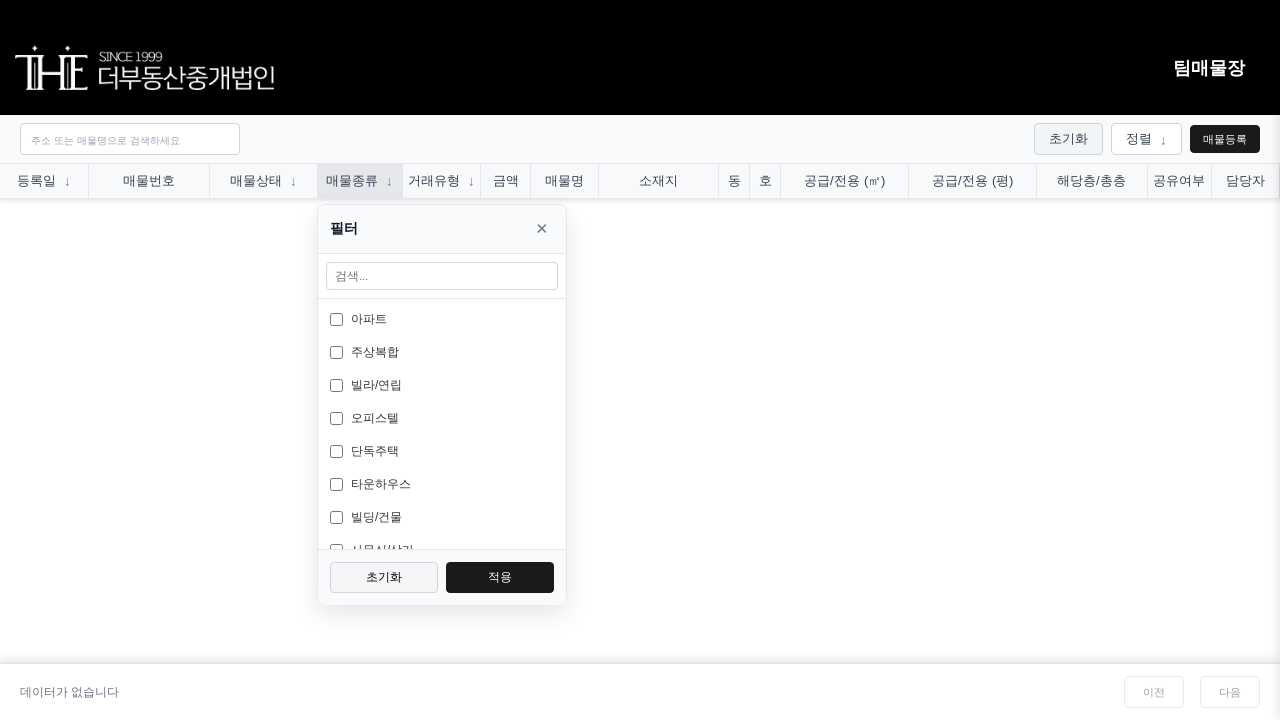

Waited for property type filter menu to appear
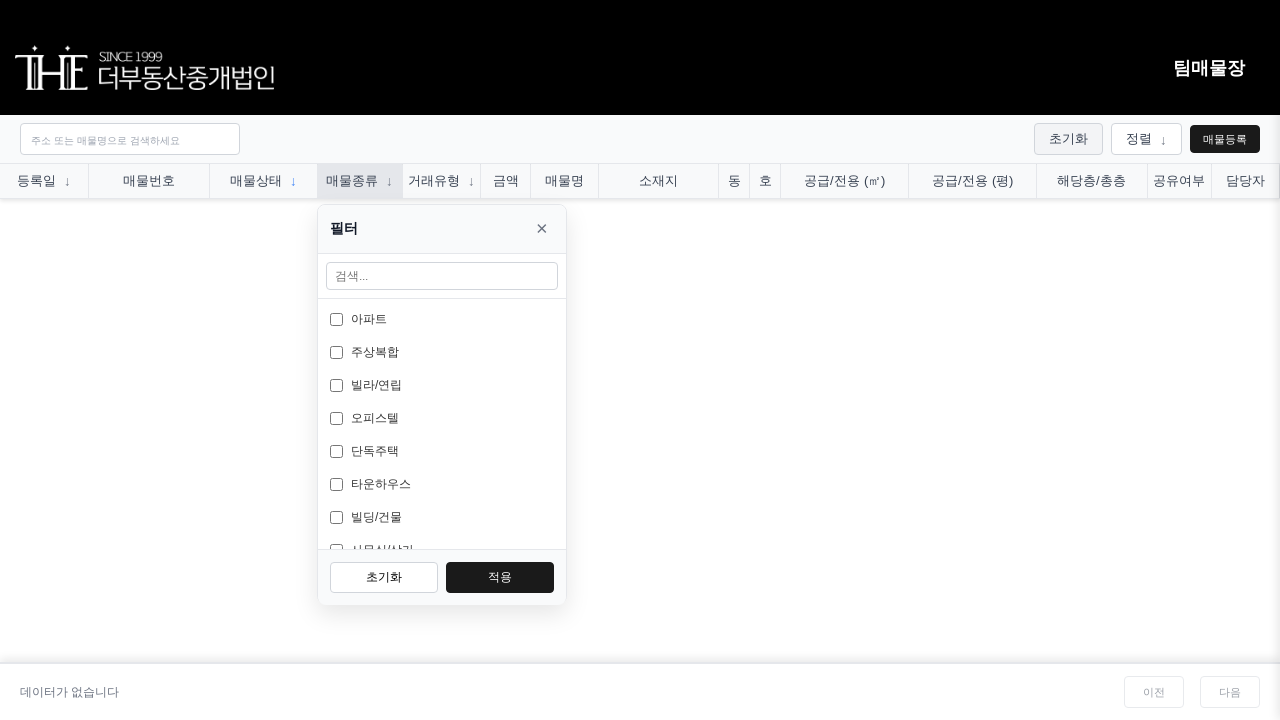

Closed property type filter menu at (542, 228) on #filterMenu, .filter-menu >> .filter-menu-close, button:has-text("×")
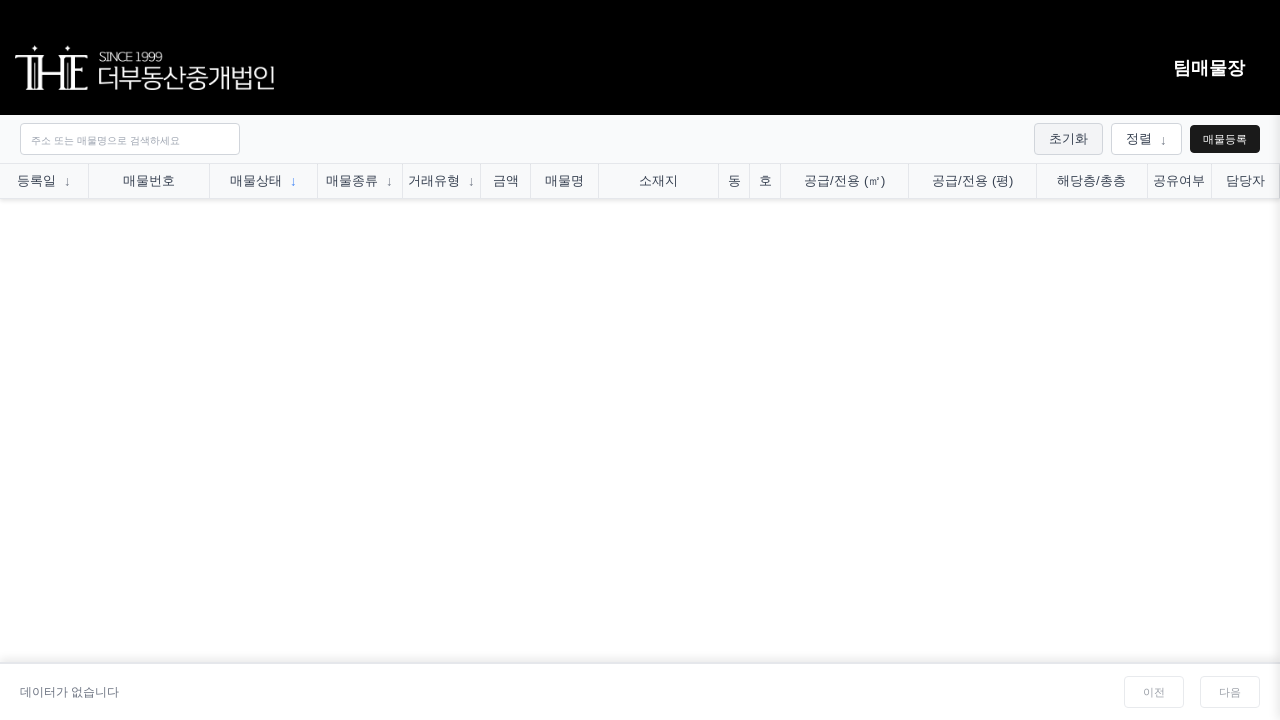

Waited for filter menu to close
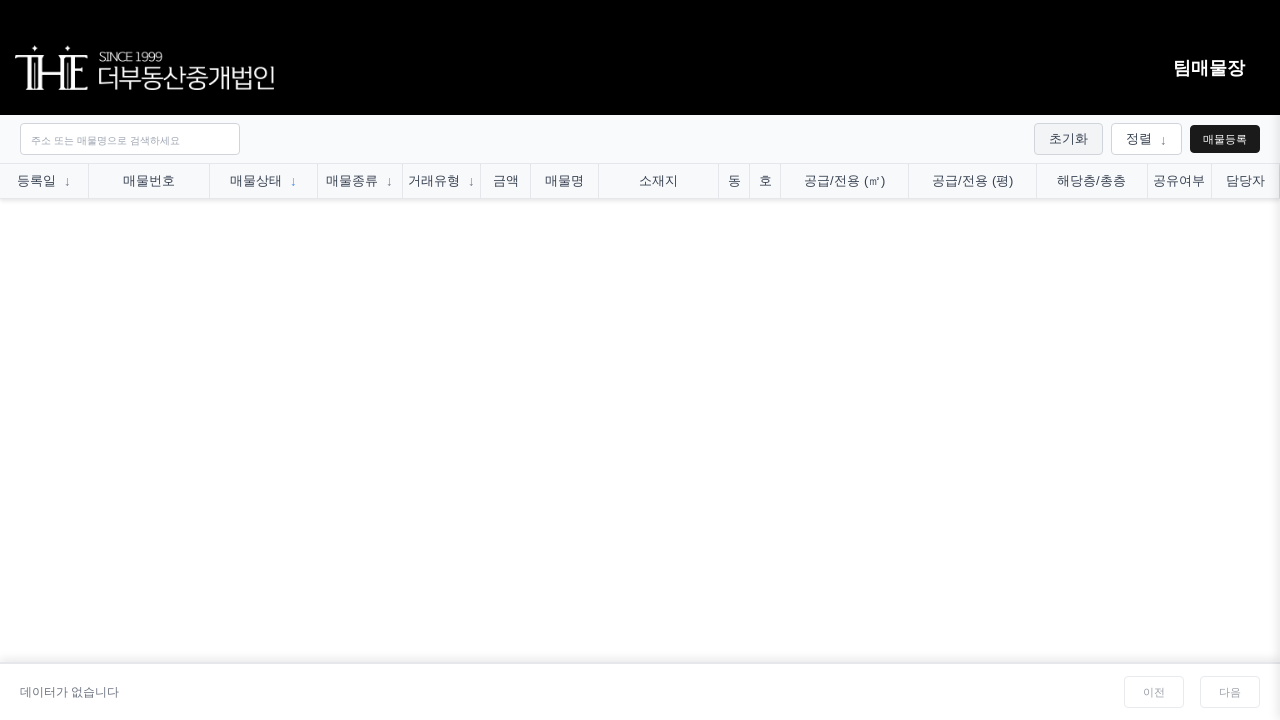

Clicked on trade type filter header at (442, 181) on th:has-text("거래유형")
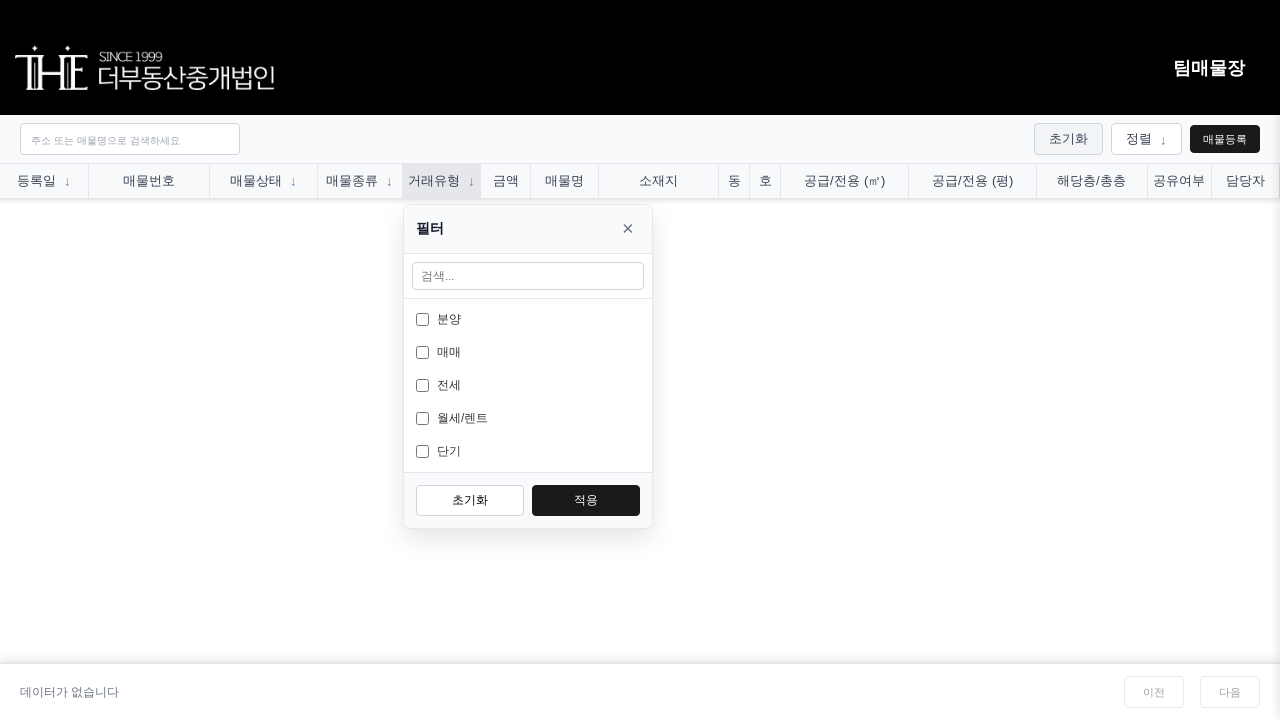

Waited for trade type filter menu to appear
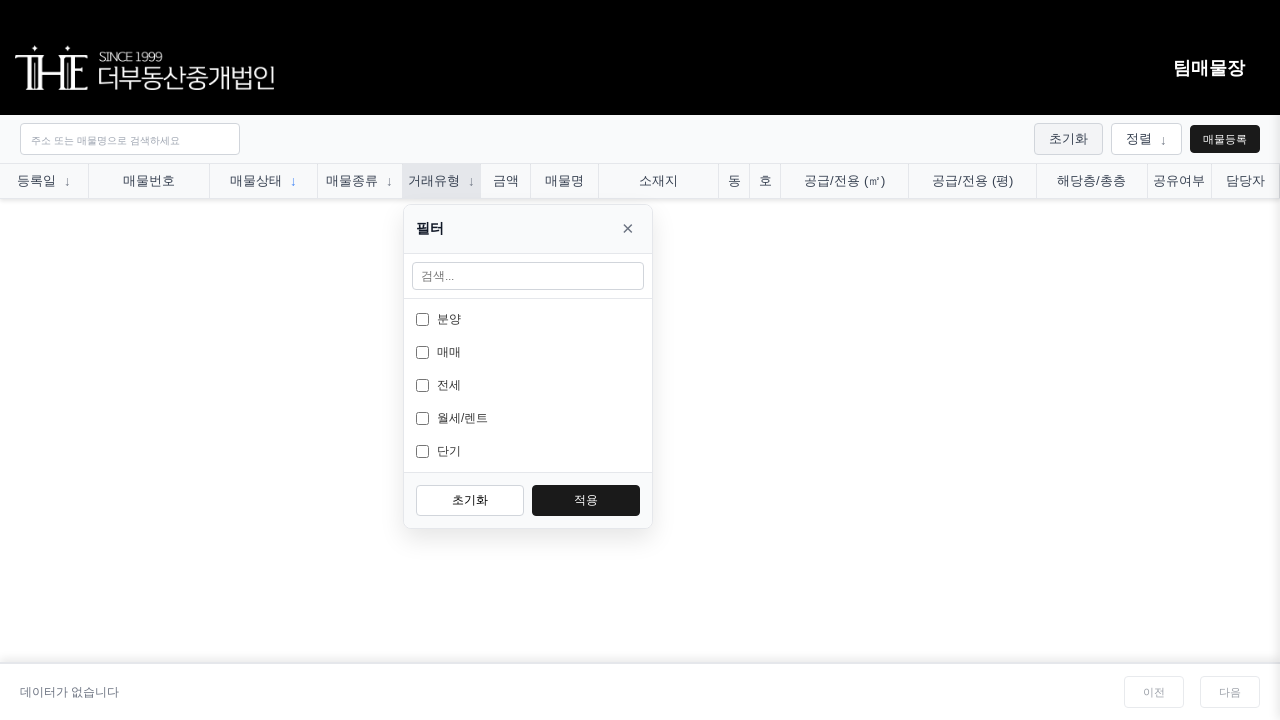

Closed trade type filter menu at (628, 228) on #filterMenu, .filter-menu >> .filter-menu-close, button:has-text("×")
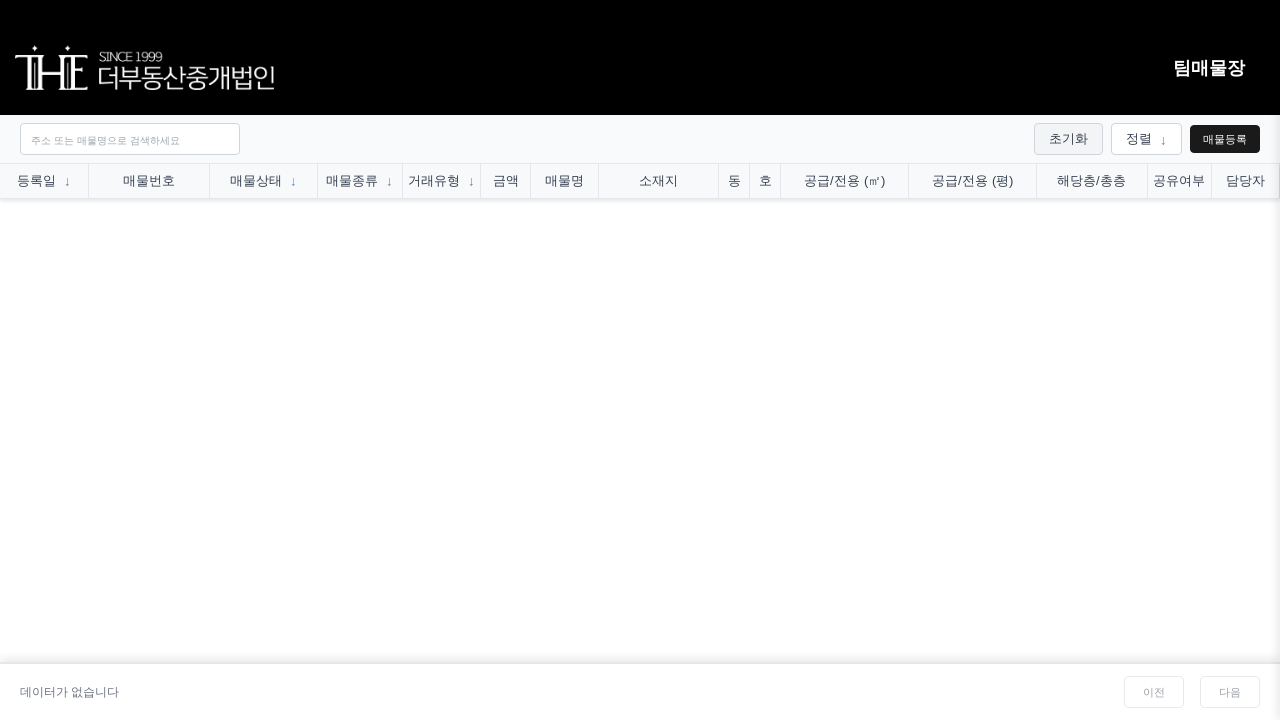

Waited for filter menu to close
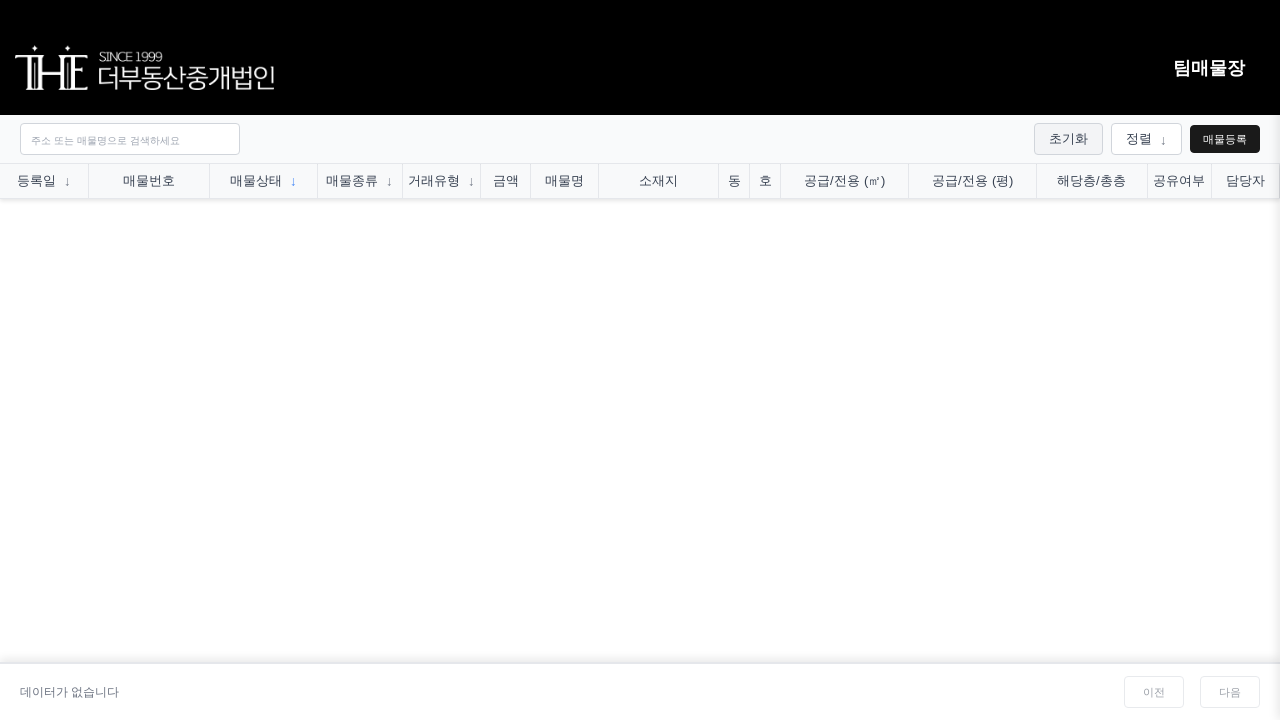

Filled search input with '서울' on .search-input
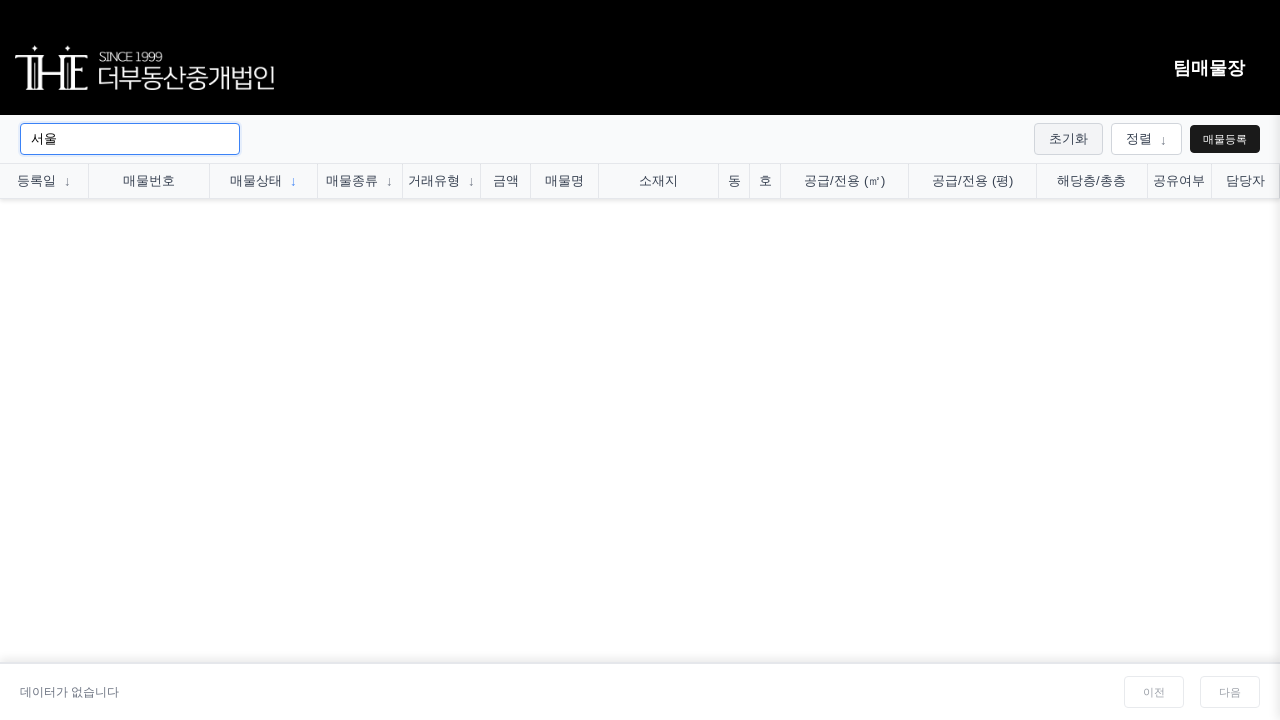

Waited for search results to update for '서울'
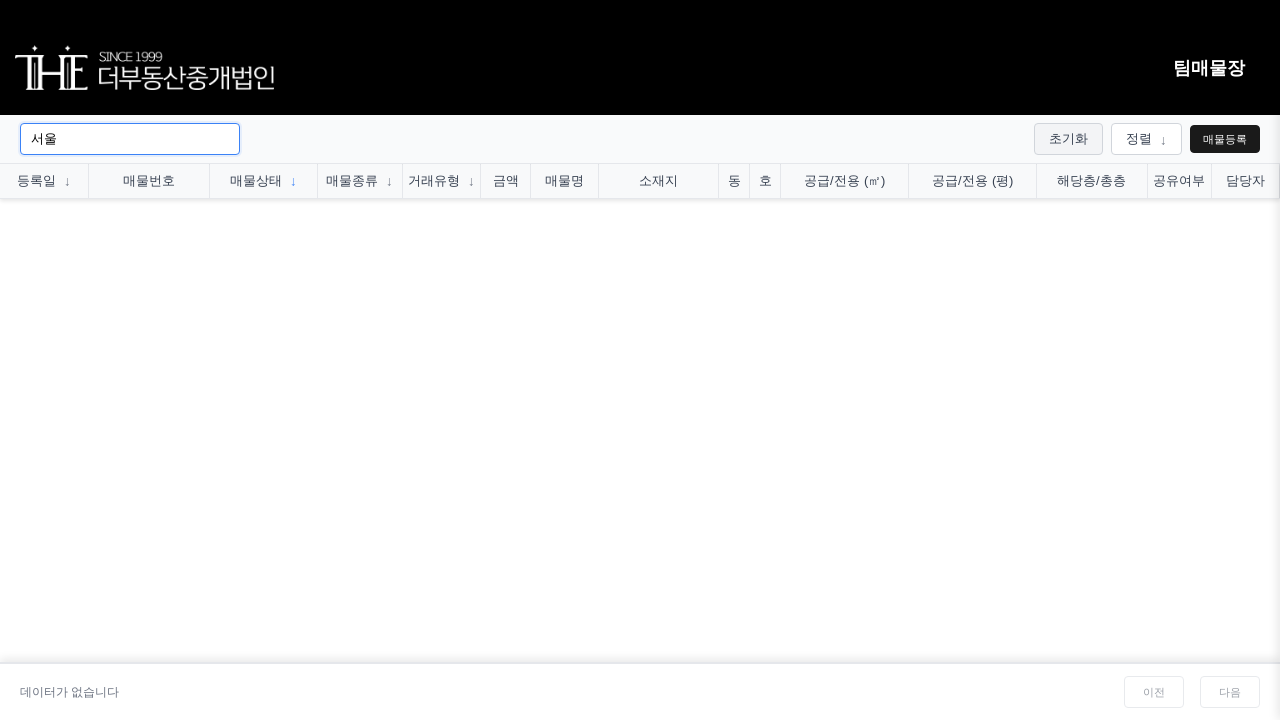

Filled search input with '강남' on .search-input
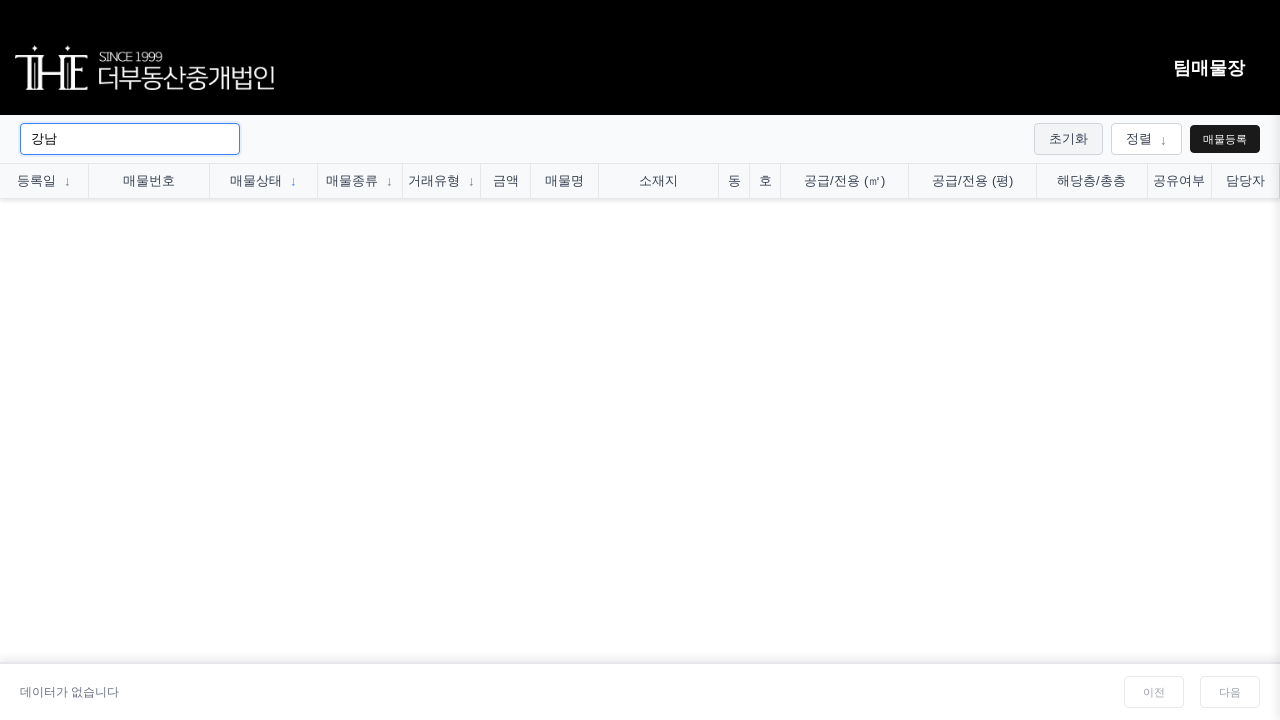

Waited for search results to update for '강남'
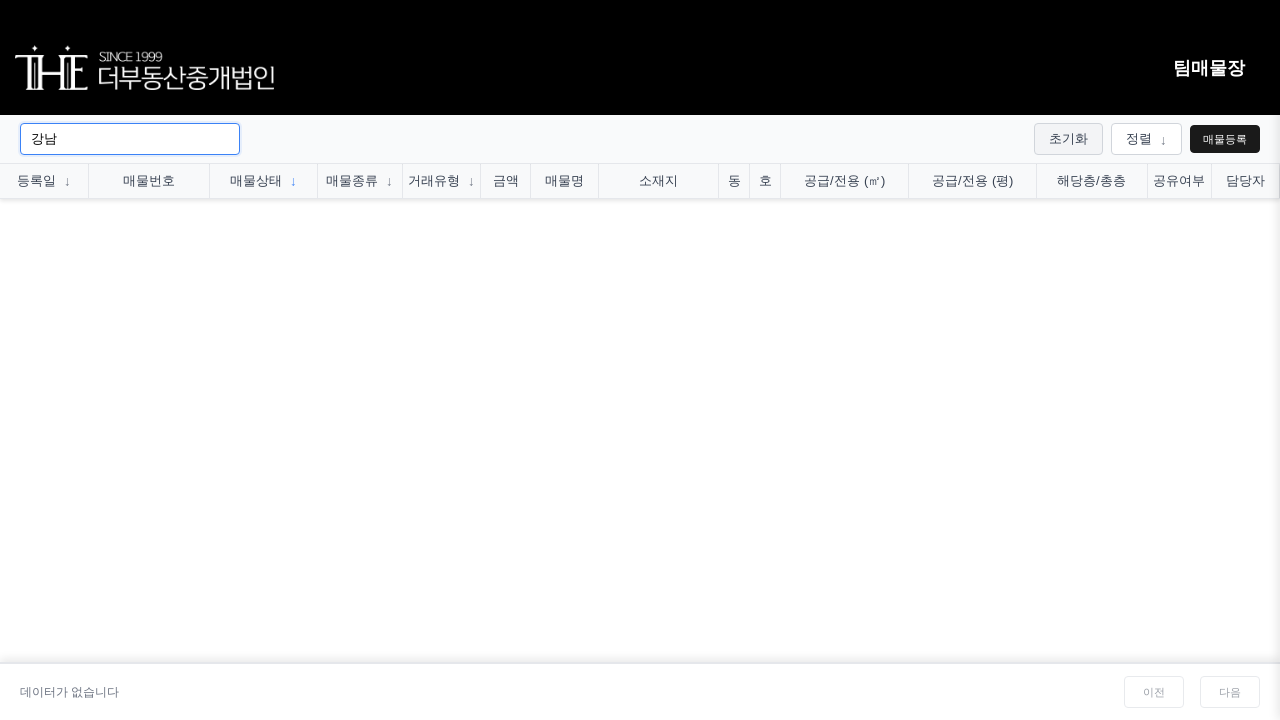

Filled search input with '아파트' on .search-input
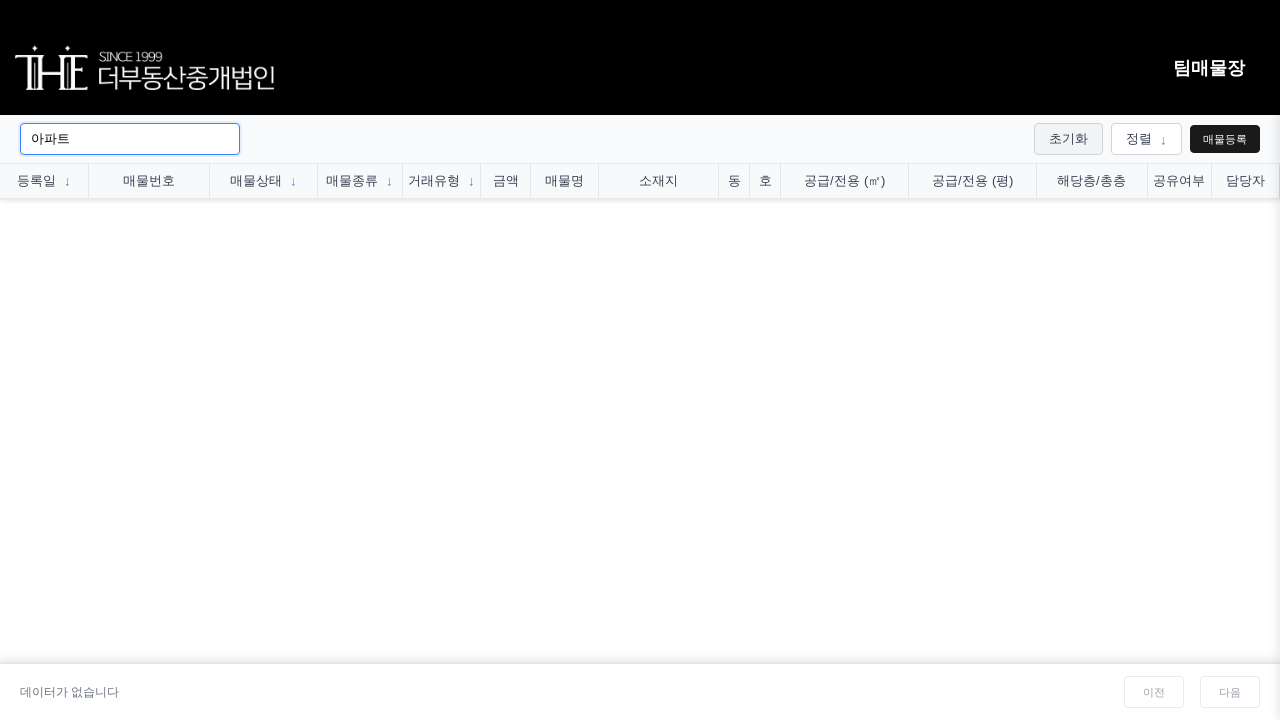

Waited for search results to update for '아파트'
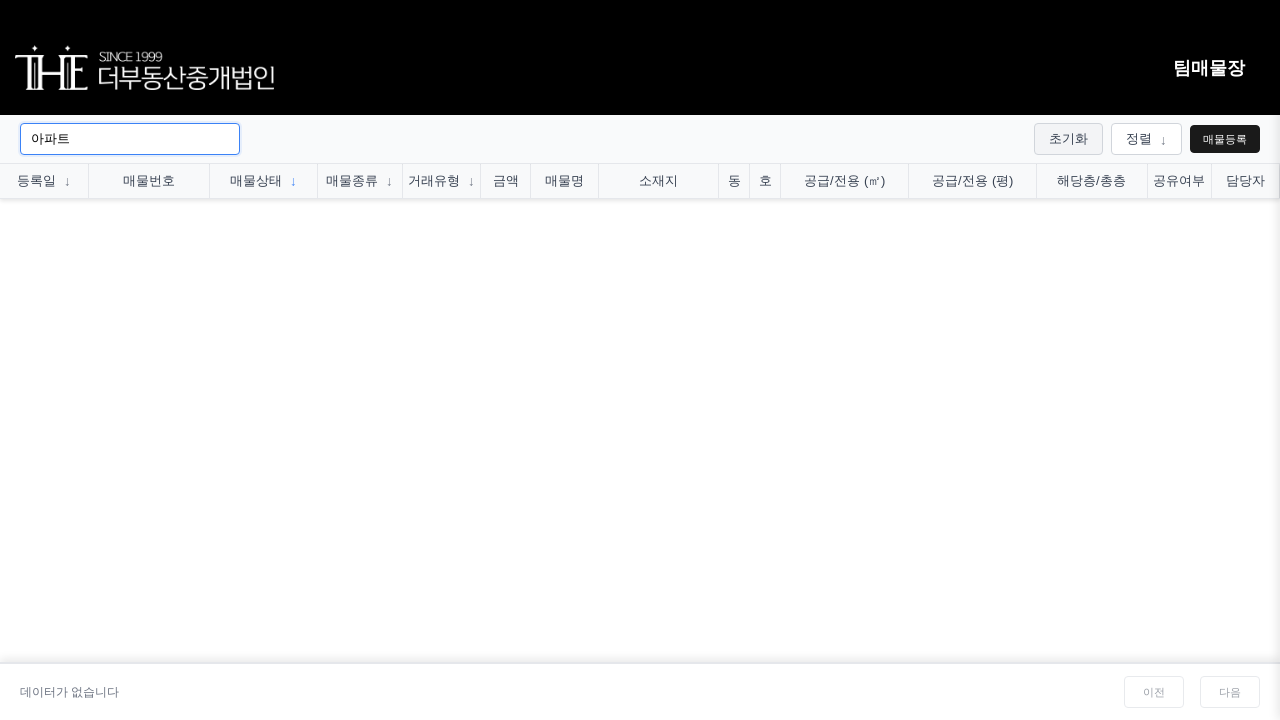

Filled search input with '매매' on .search-input
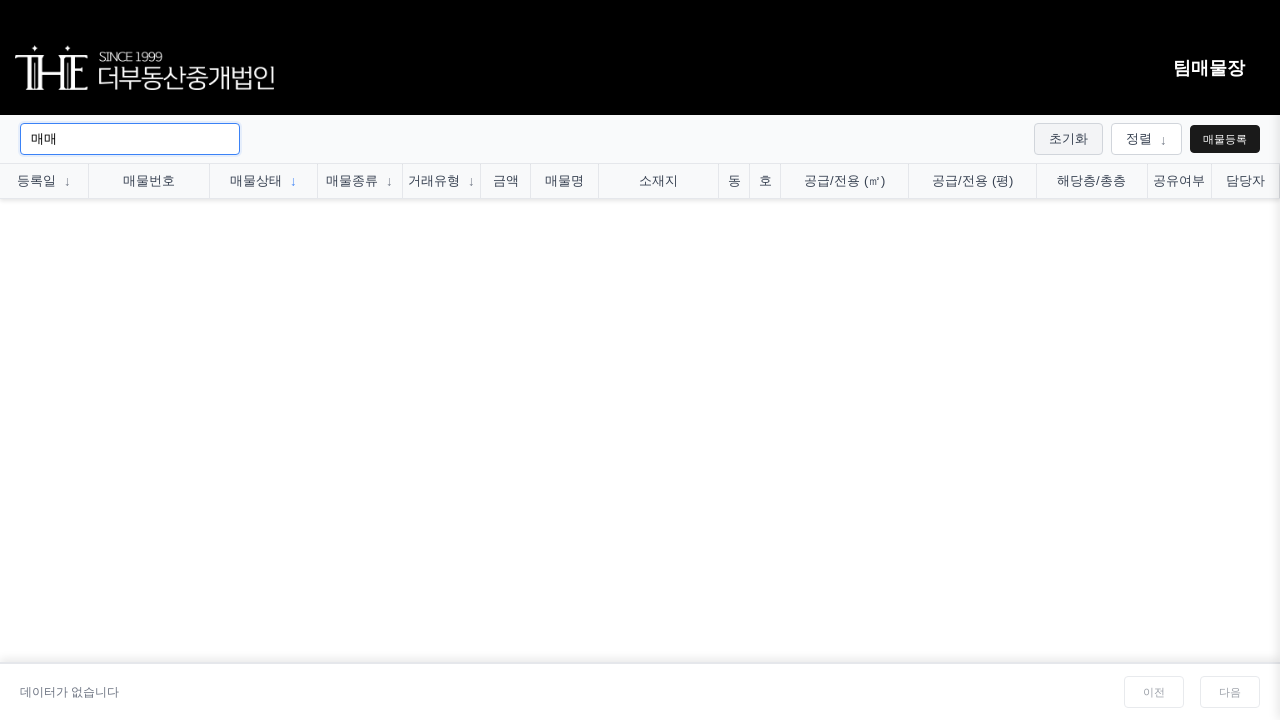

Waited for search results to update for '매매'
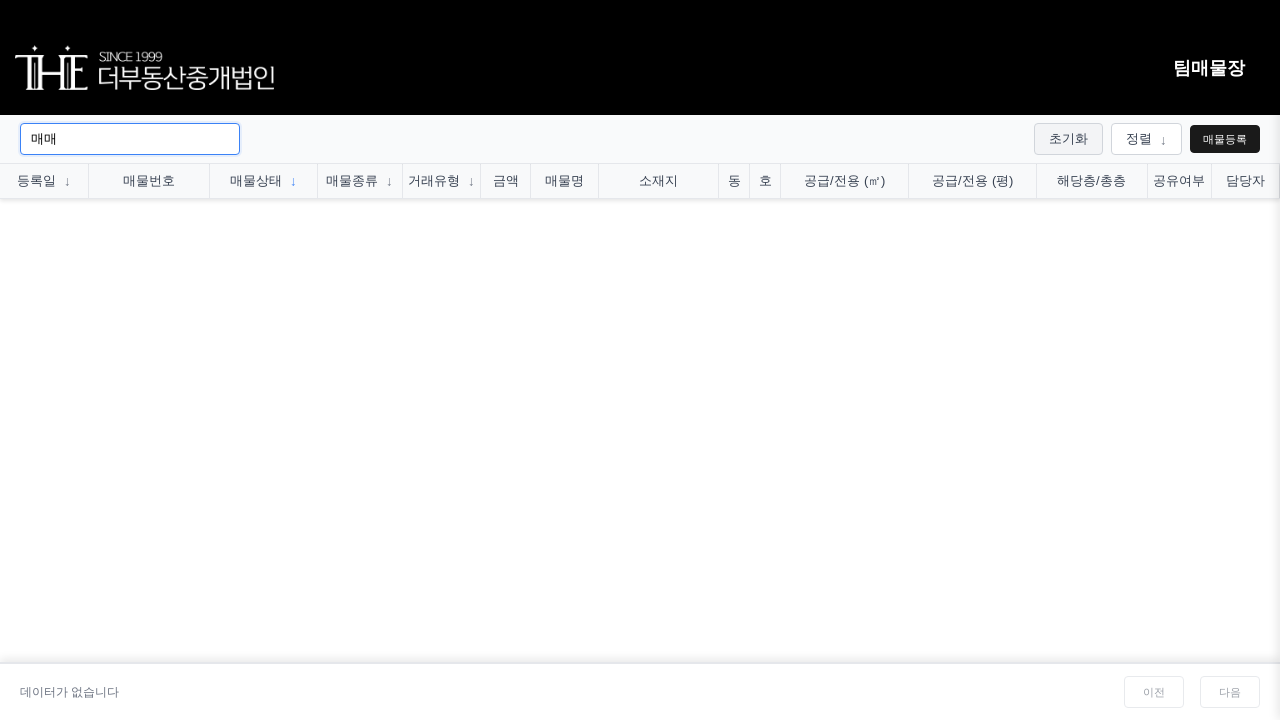

Cleared search input to reset search on .search-input
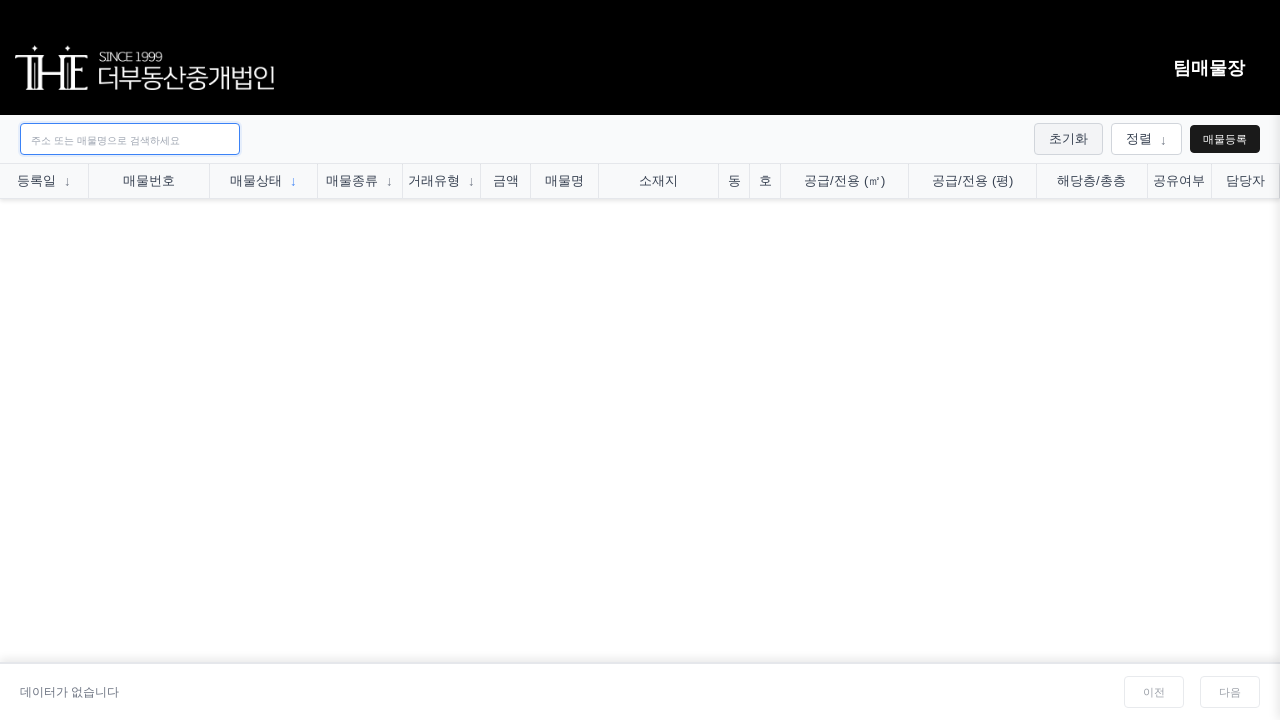

Waited for search to reset
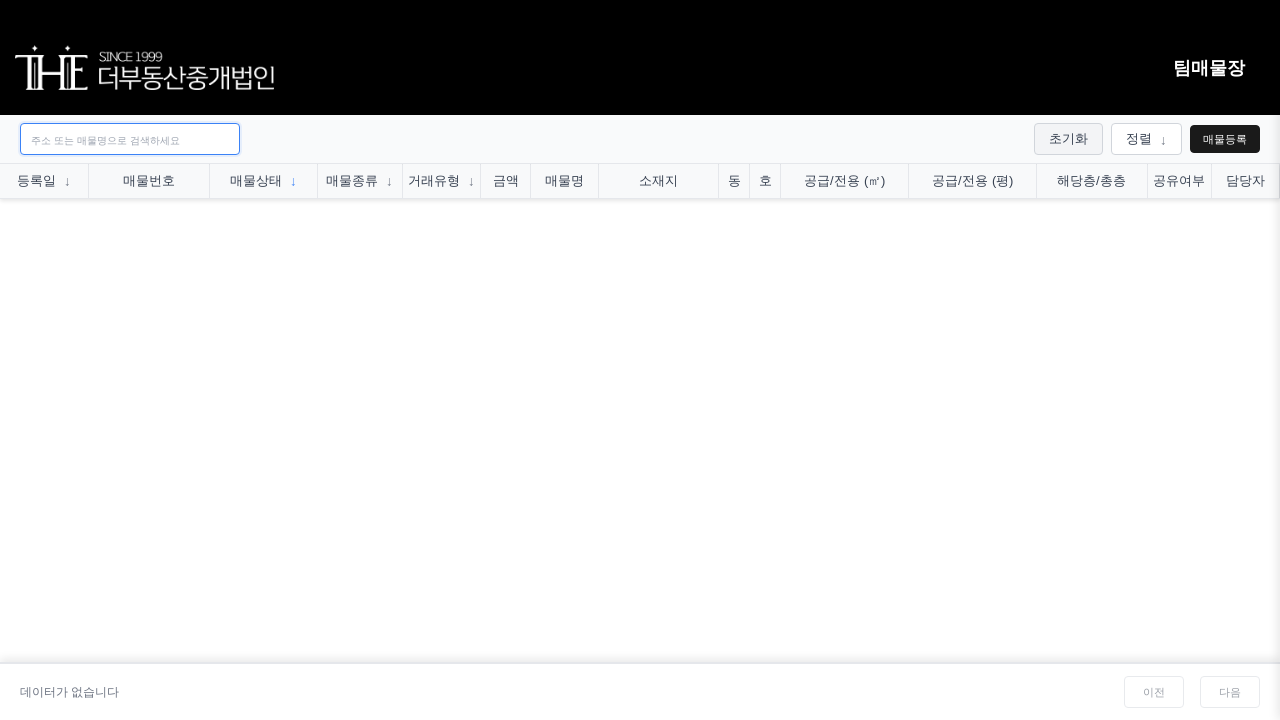

Clicked on sort button at (1146, 139) on .sort-btn
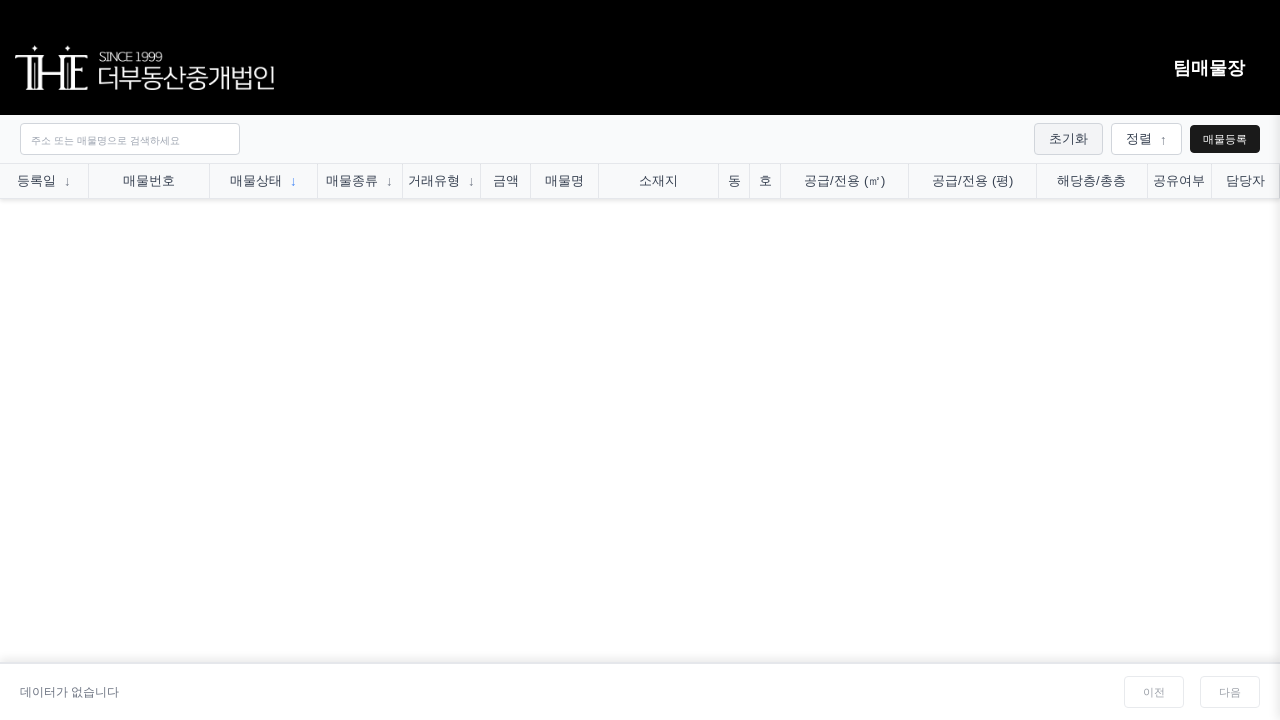

Waited for sort functionality to execute
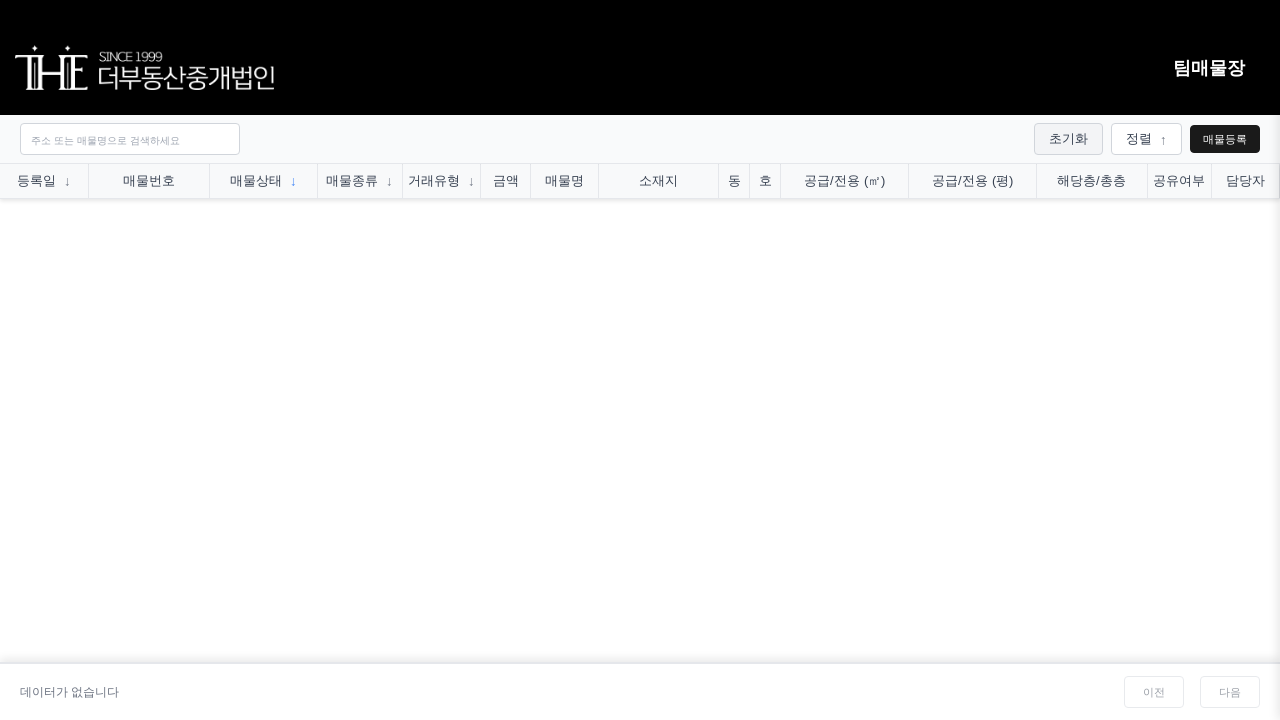

Clicked on reset button to reset all filters at (1068, 139) on .reset-btn:has-text("초기화")
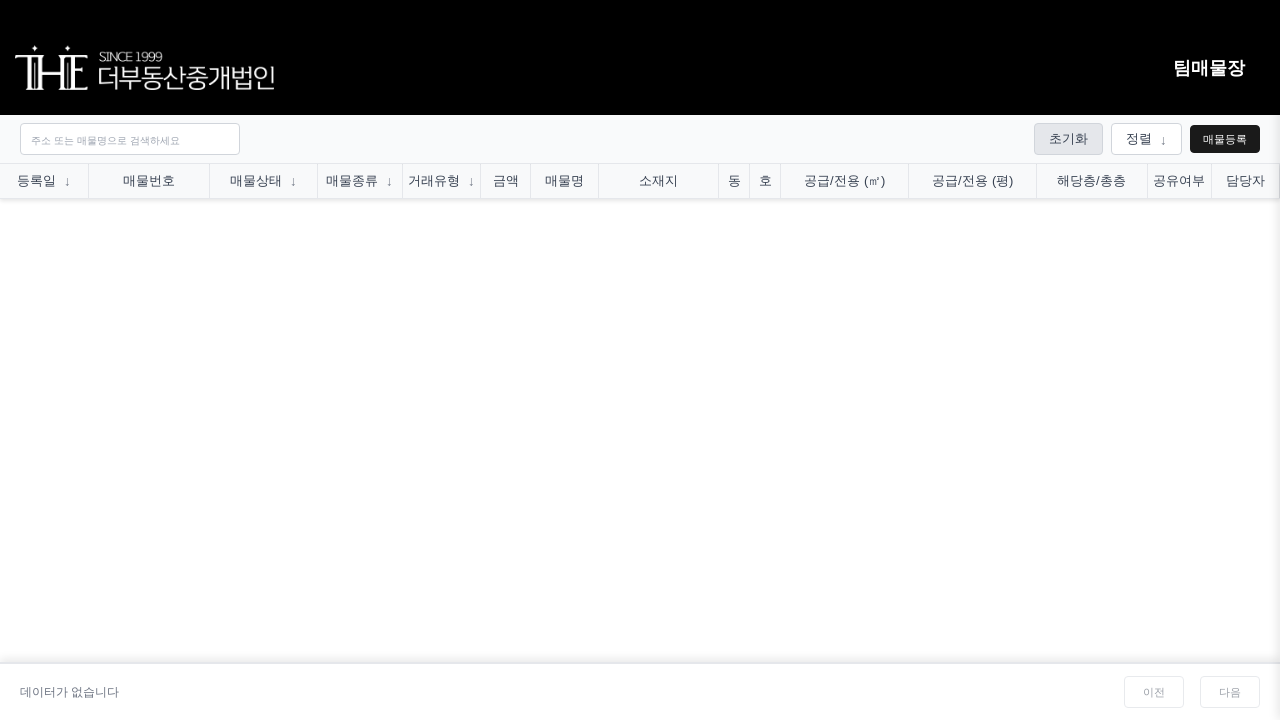

Waited for all filters to reset
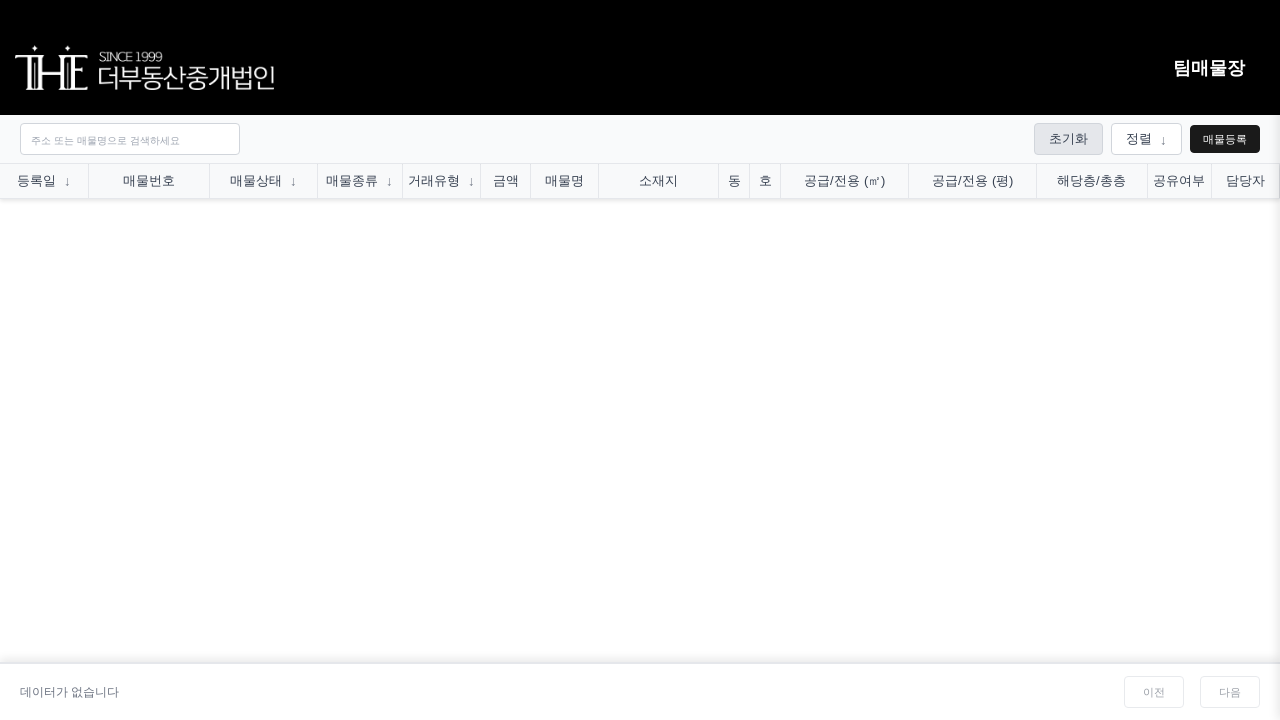

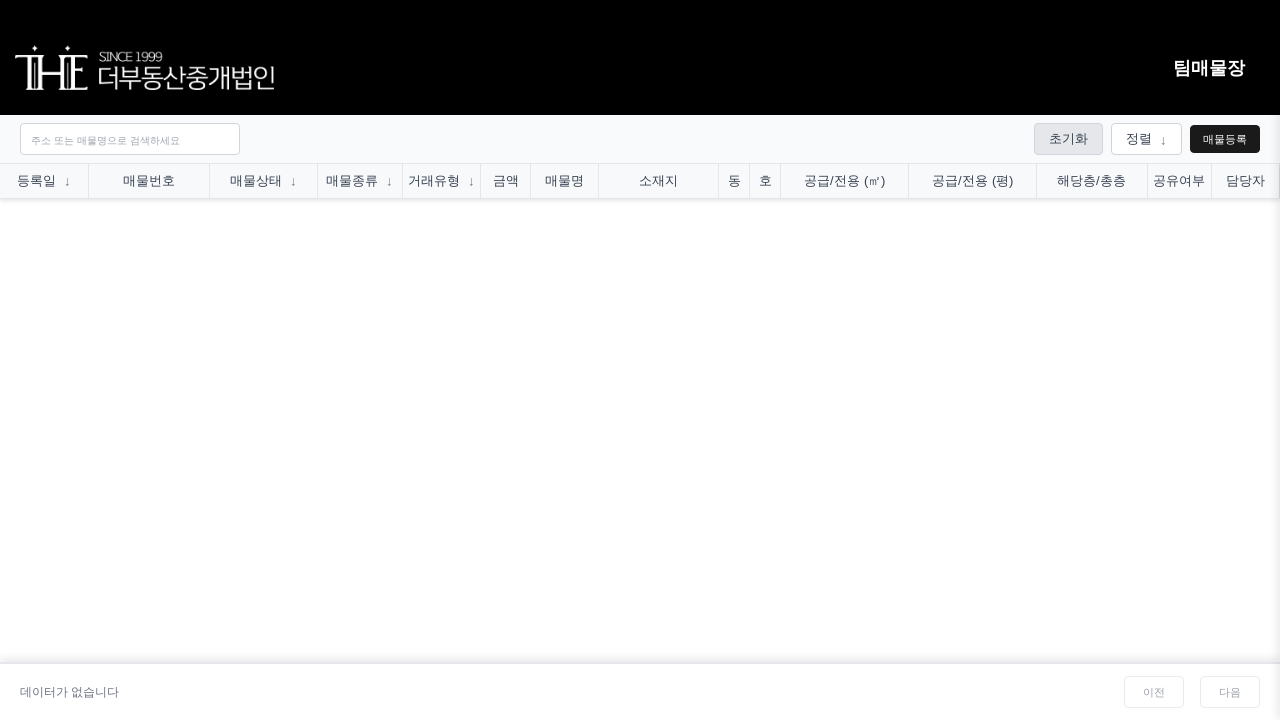